Verifies that the portfolio skills section contains all expected skill categories, tools, and their associated icons

Starting URL: http://nafiz-hossain.github.io/portfolio

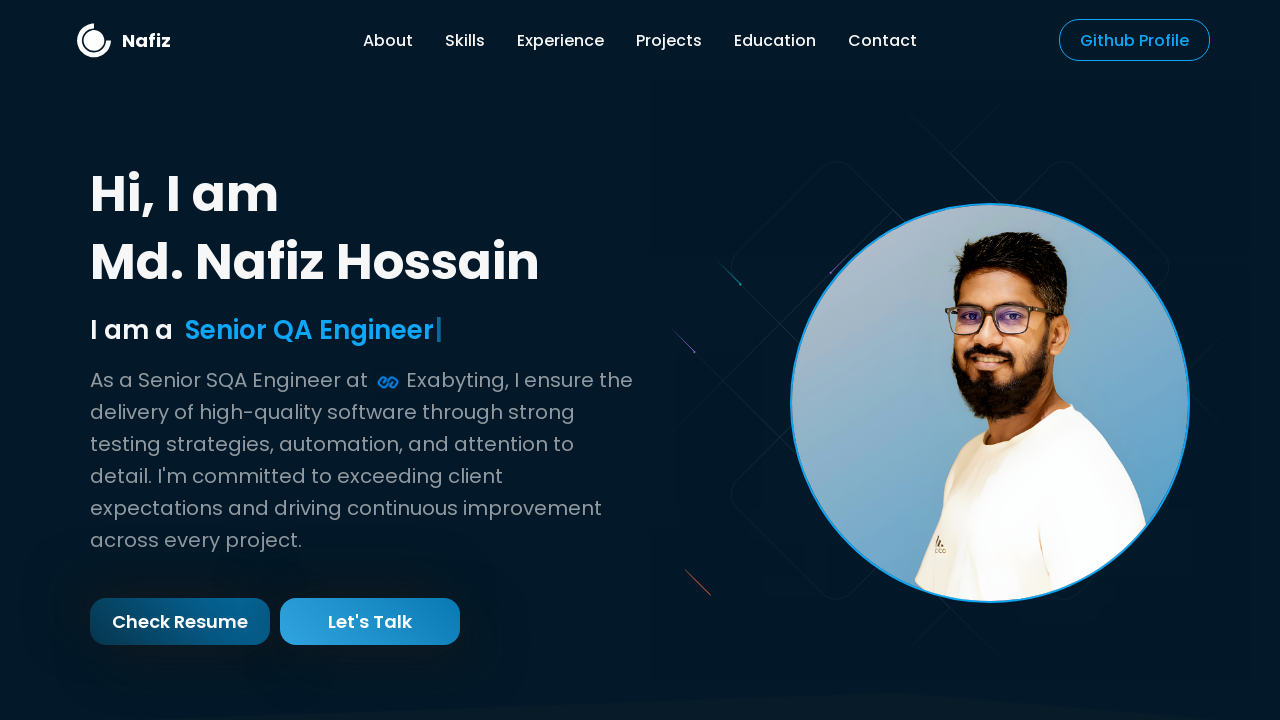

Skills section heading is visible
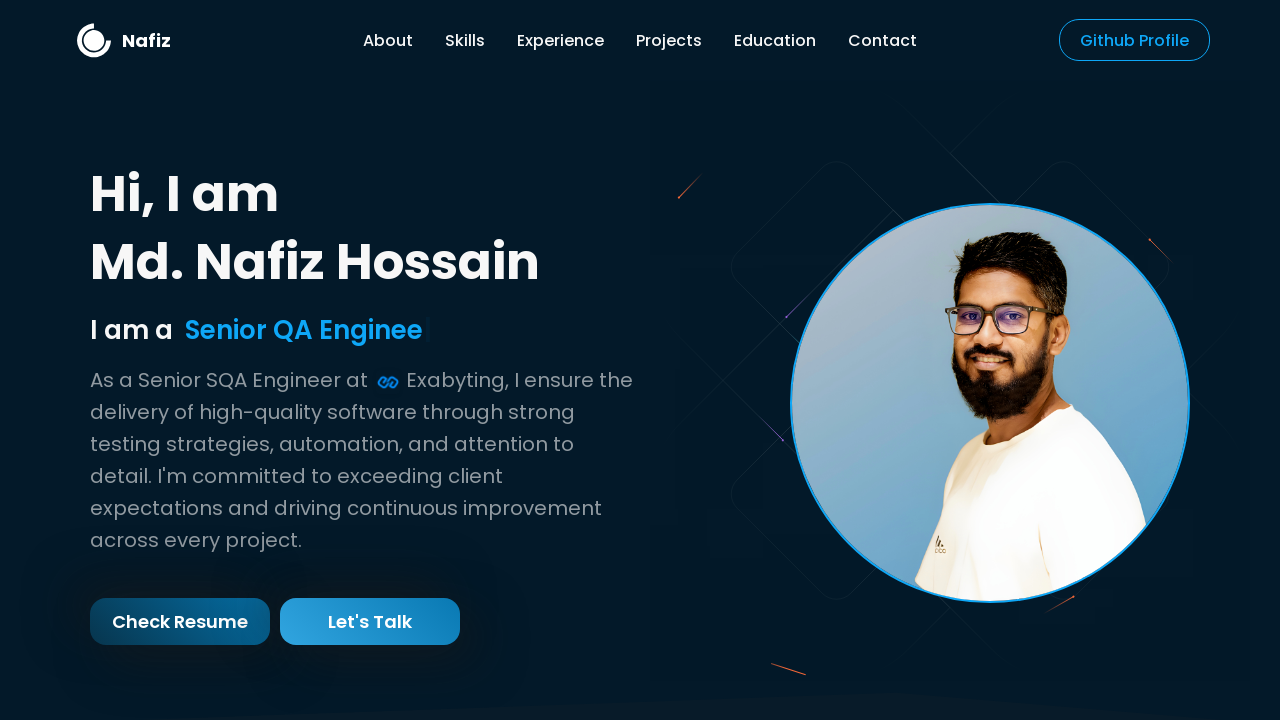

Test Tools section heading found
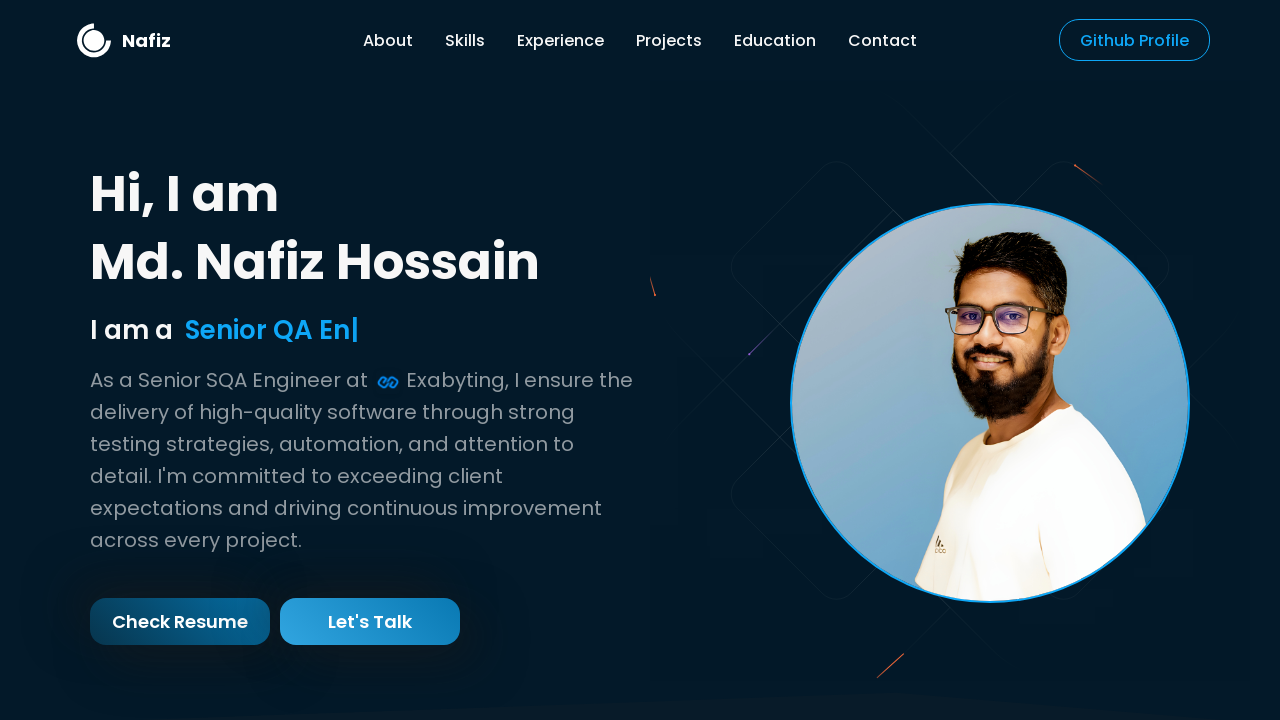

Postman skill text found
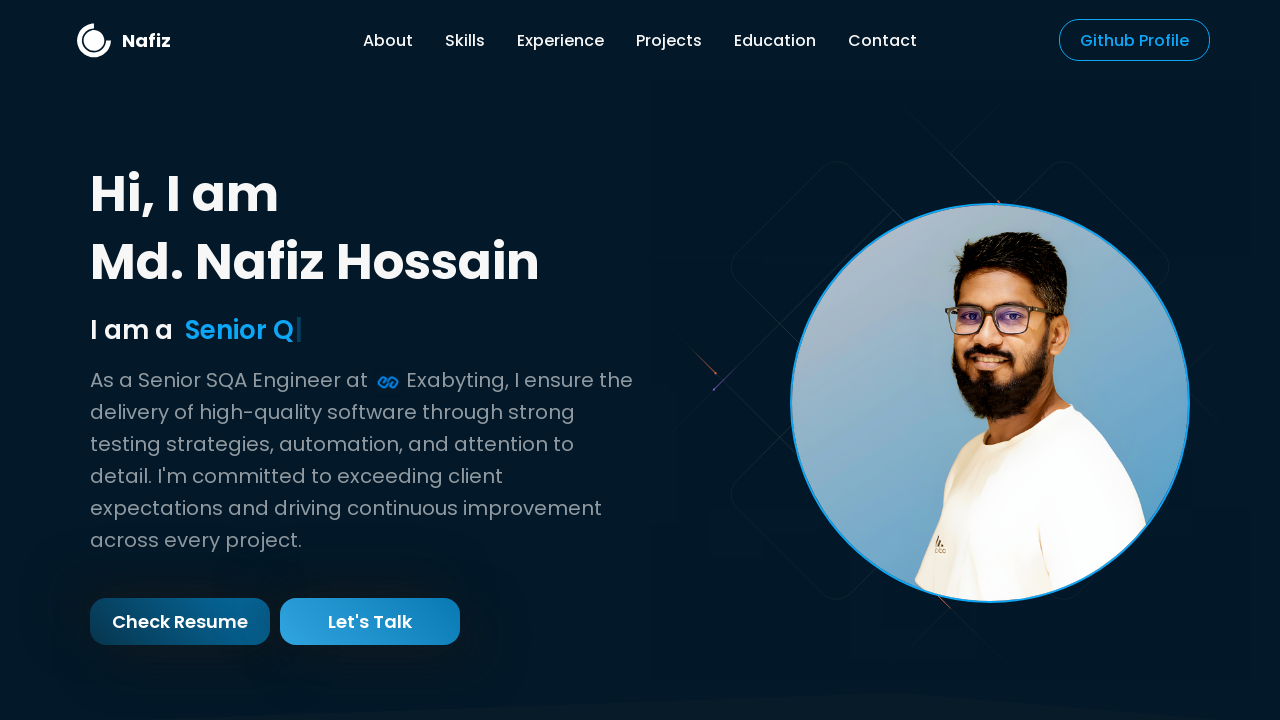

Postman icon image found
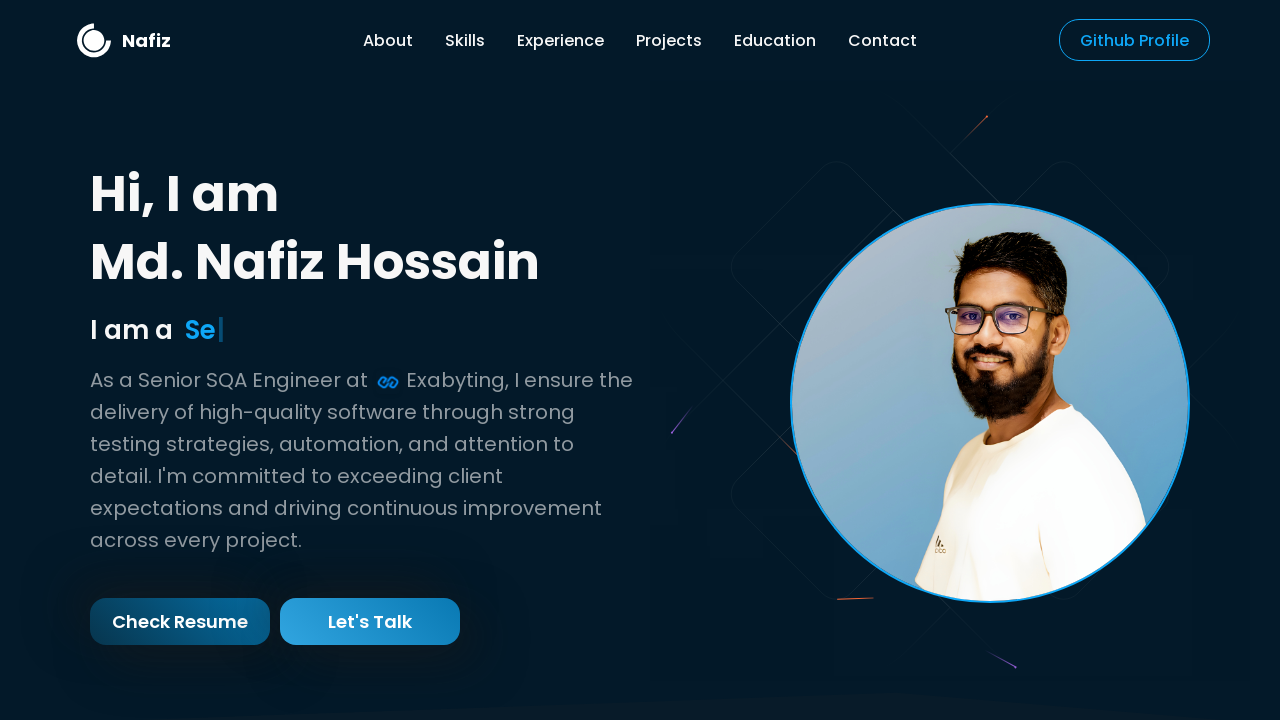

JMeter skill text found
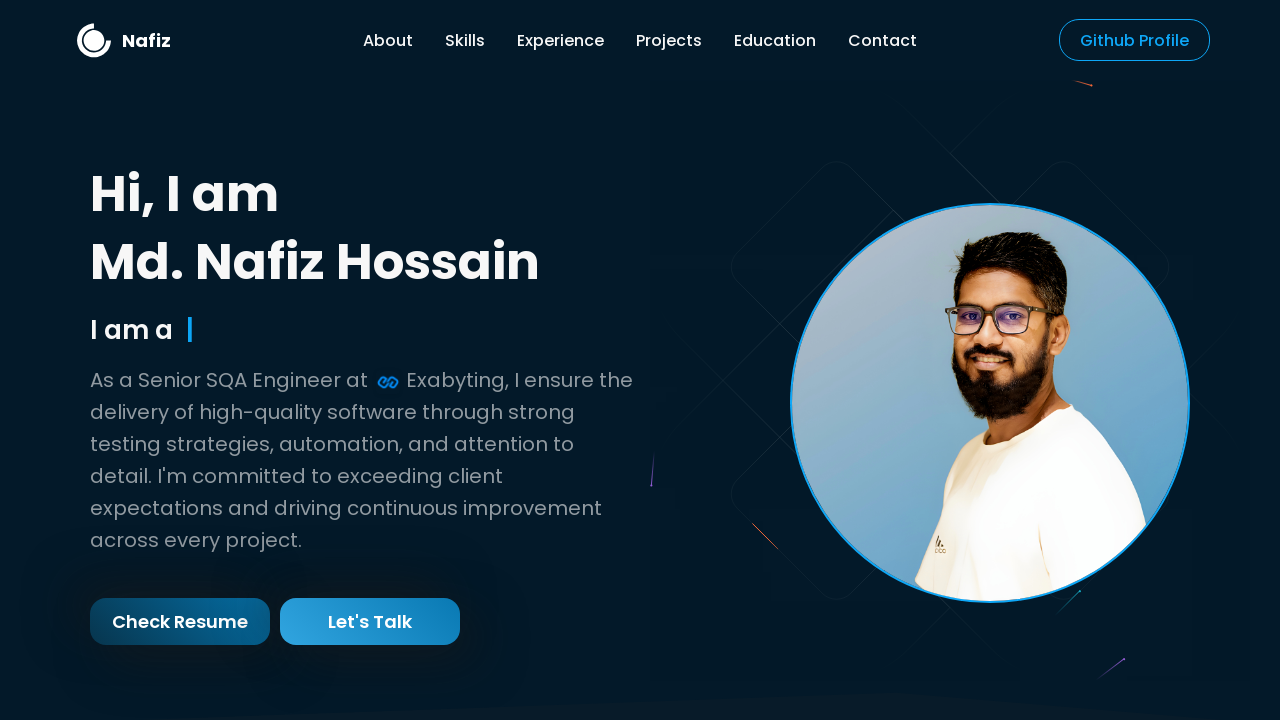

JMeter icon image found
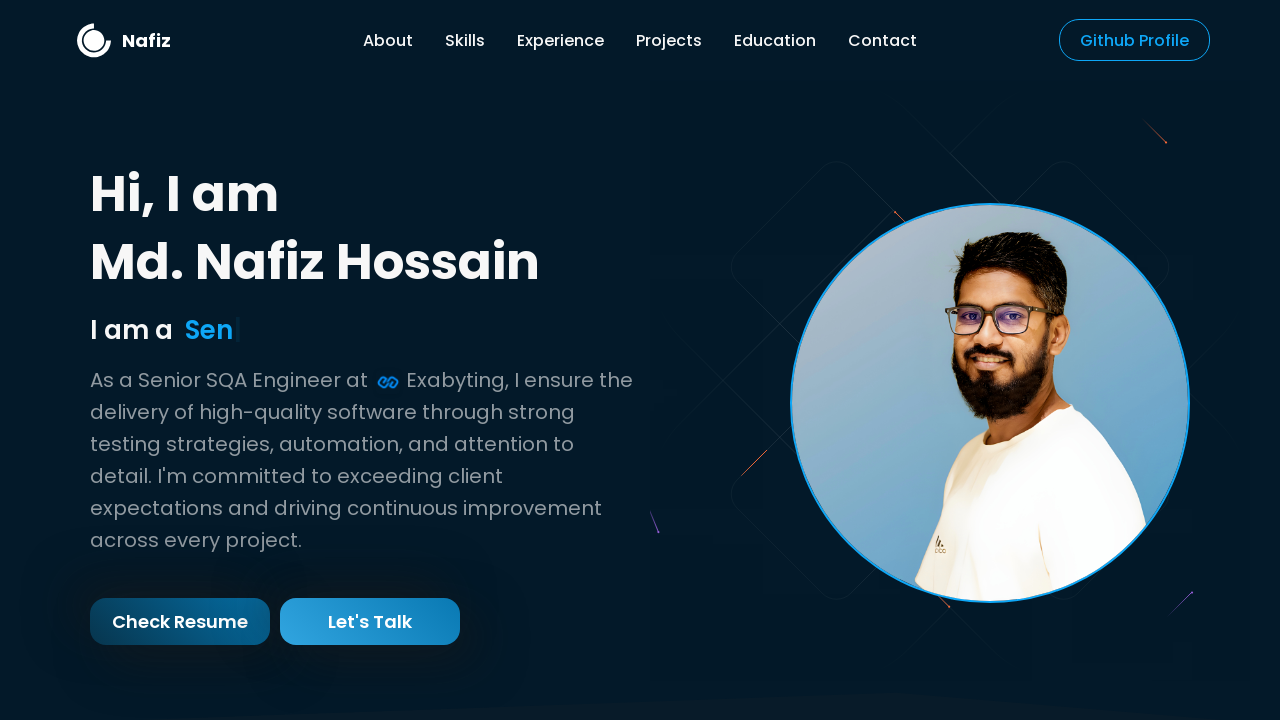

Selenium skill text found
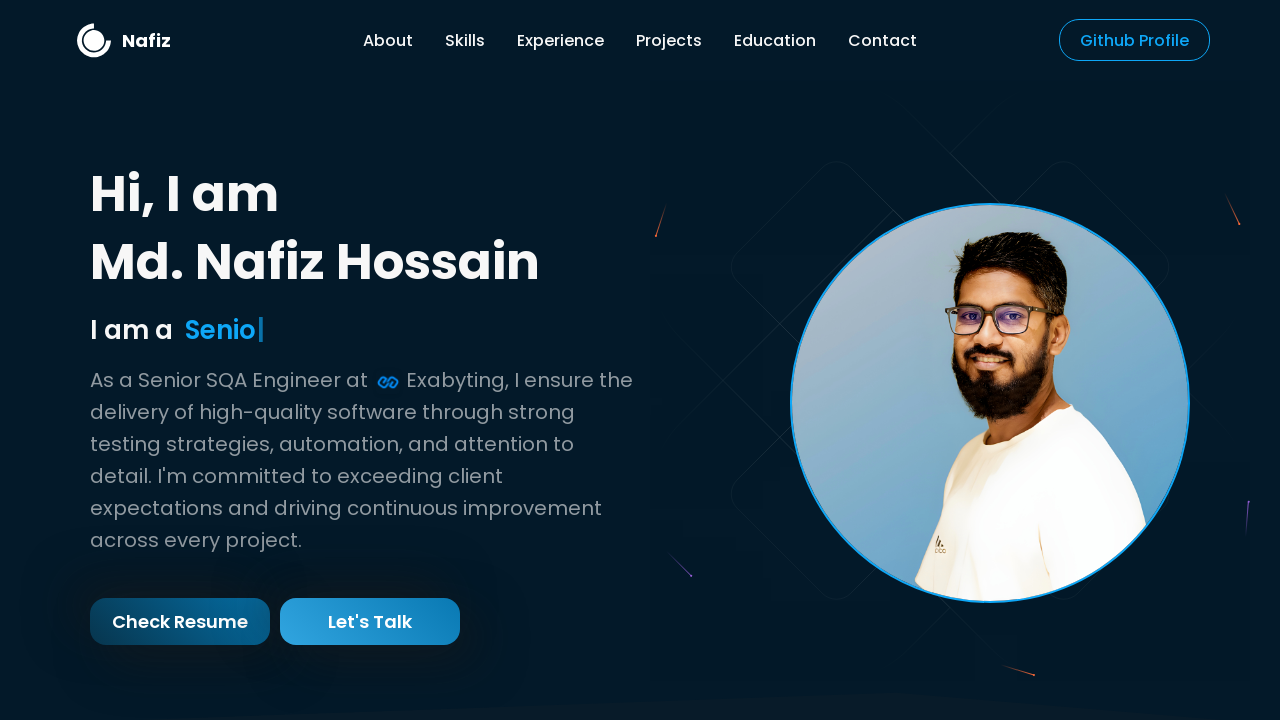

Selenium icon image found
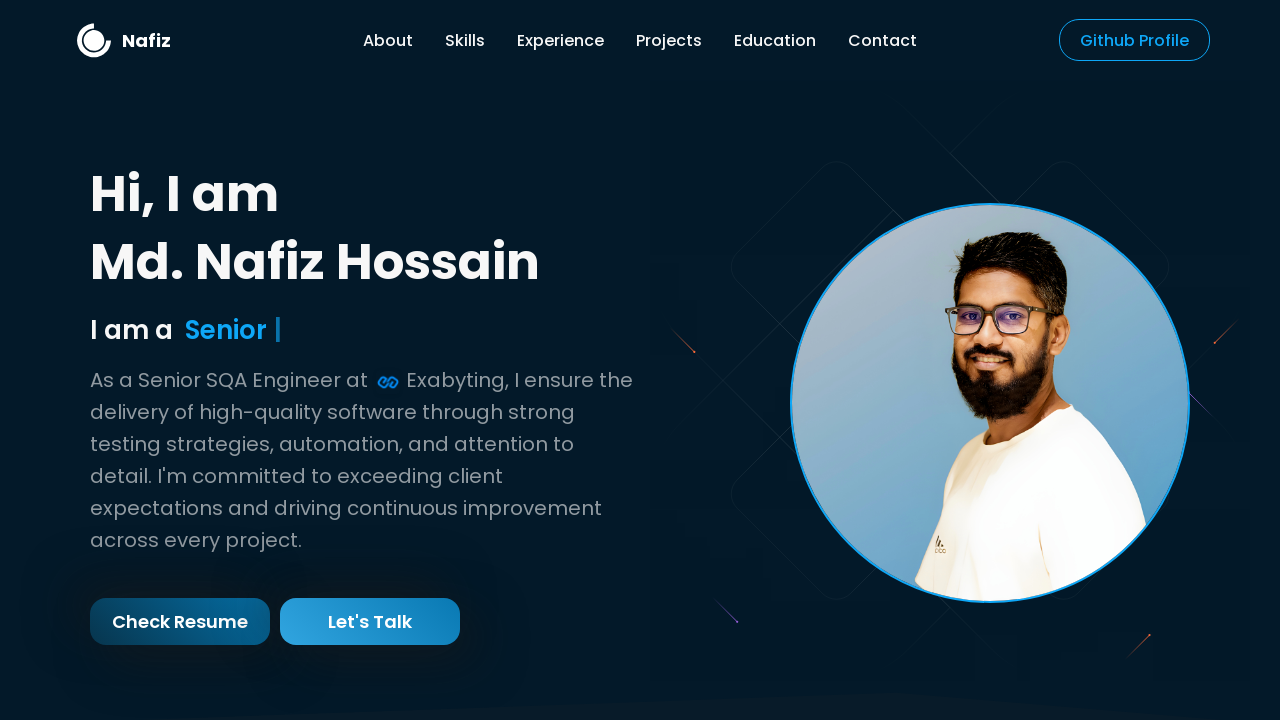

MQTTX skill text found
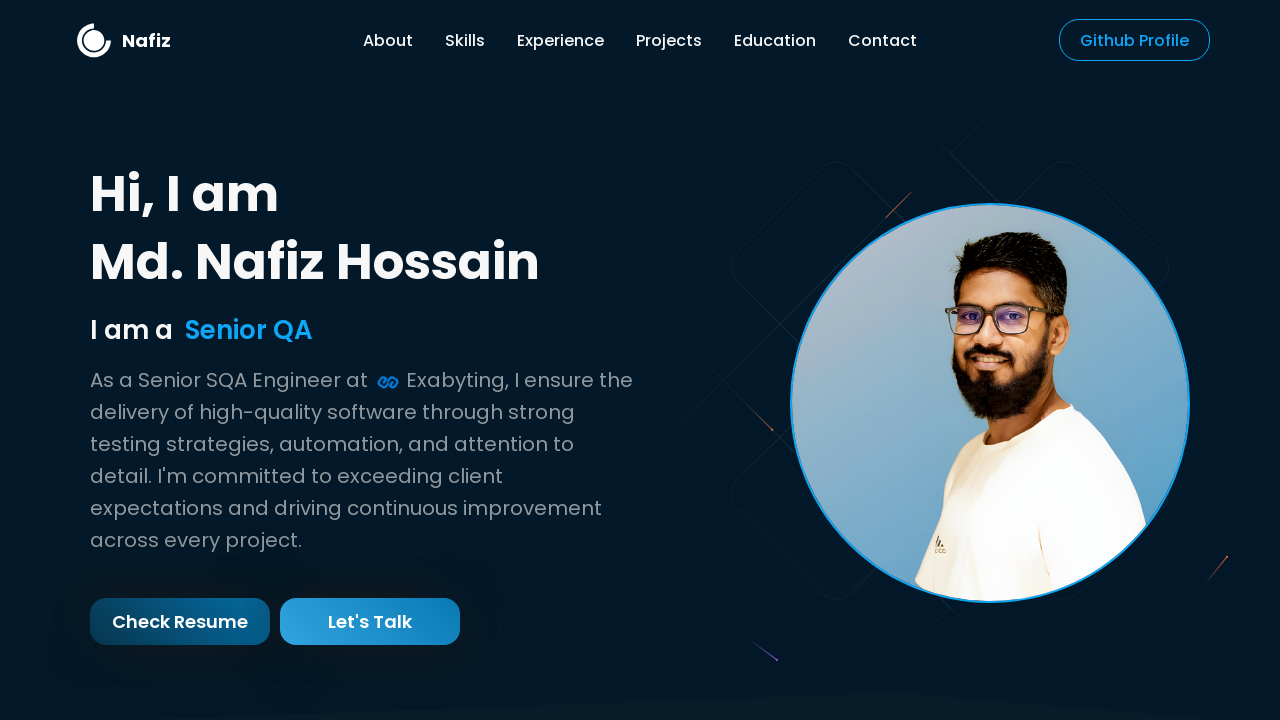

MQTTX icon image found
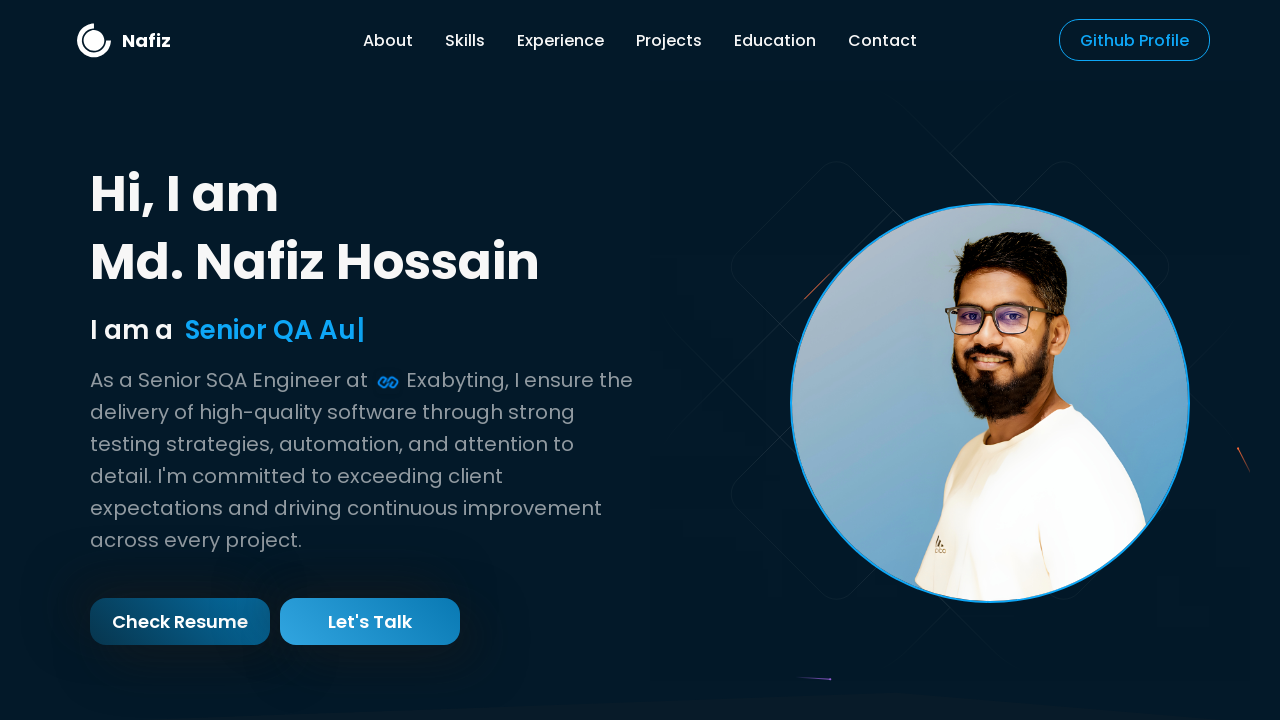

PyAutoGUI skill text found
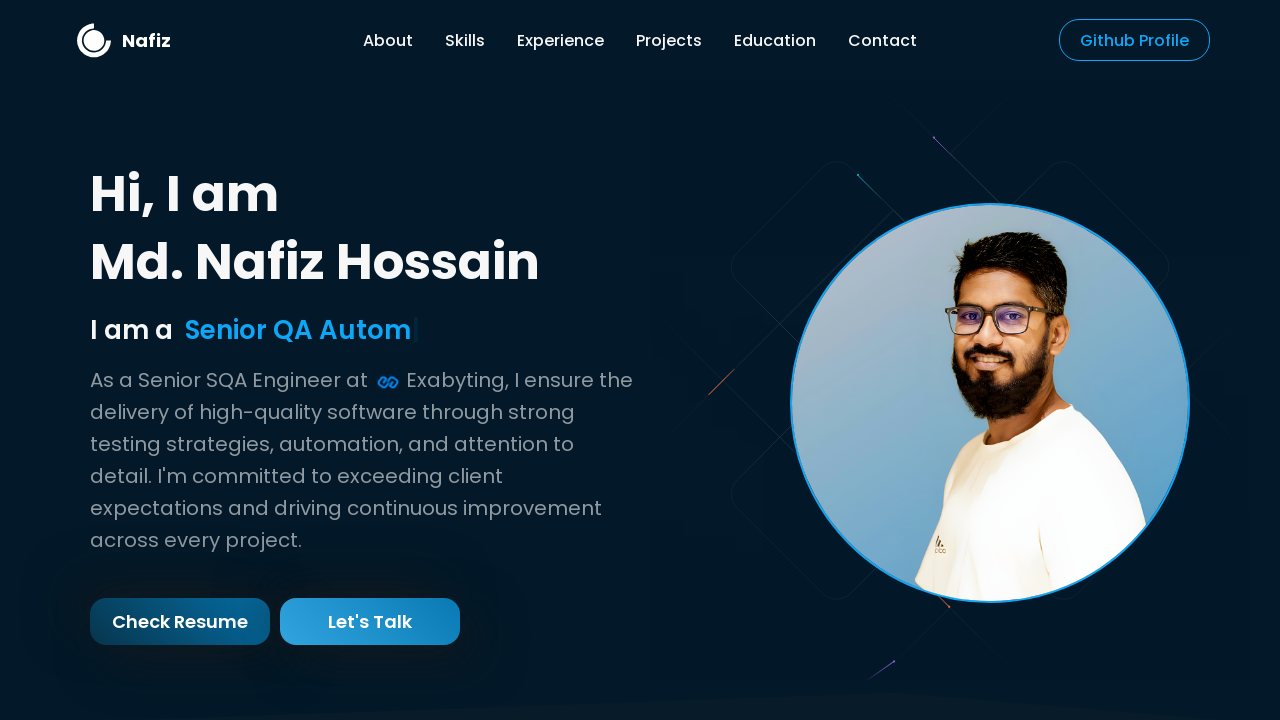

PyAutoGUI icon image found
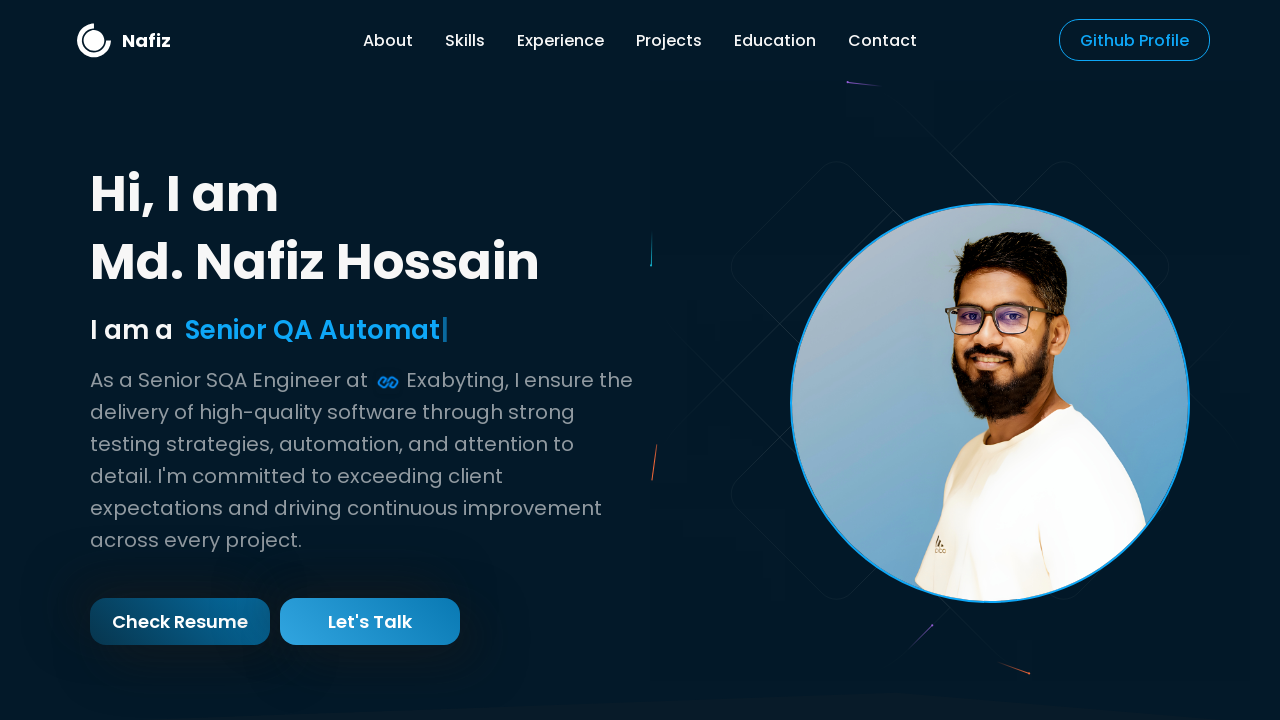

Cypress skill text found
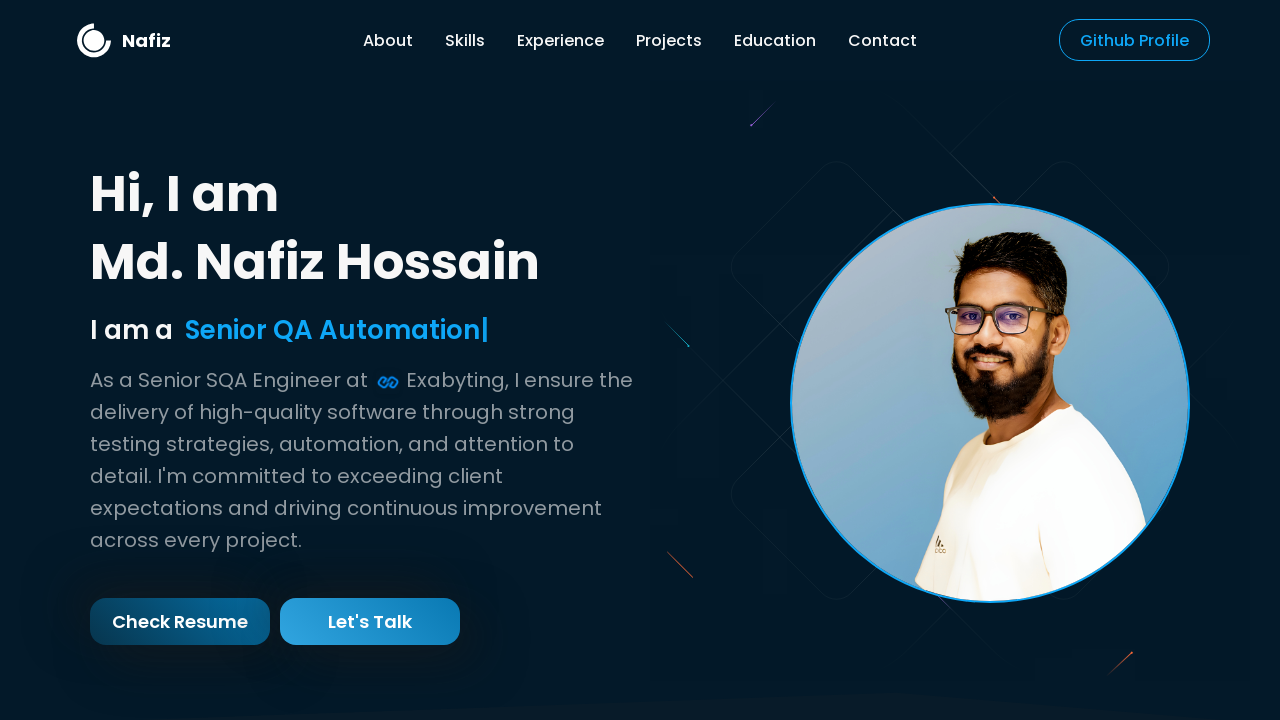

Cypress icon image found
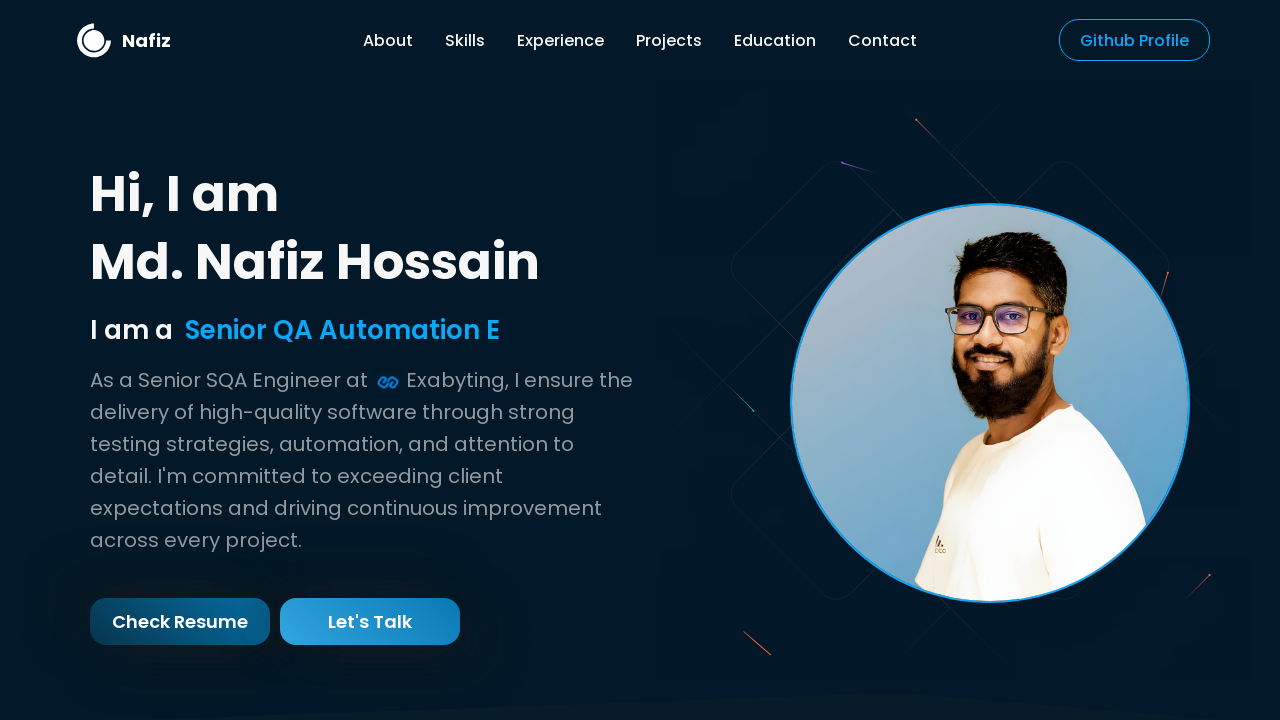

Burp Suite skill text found
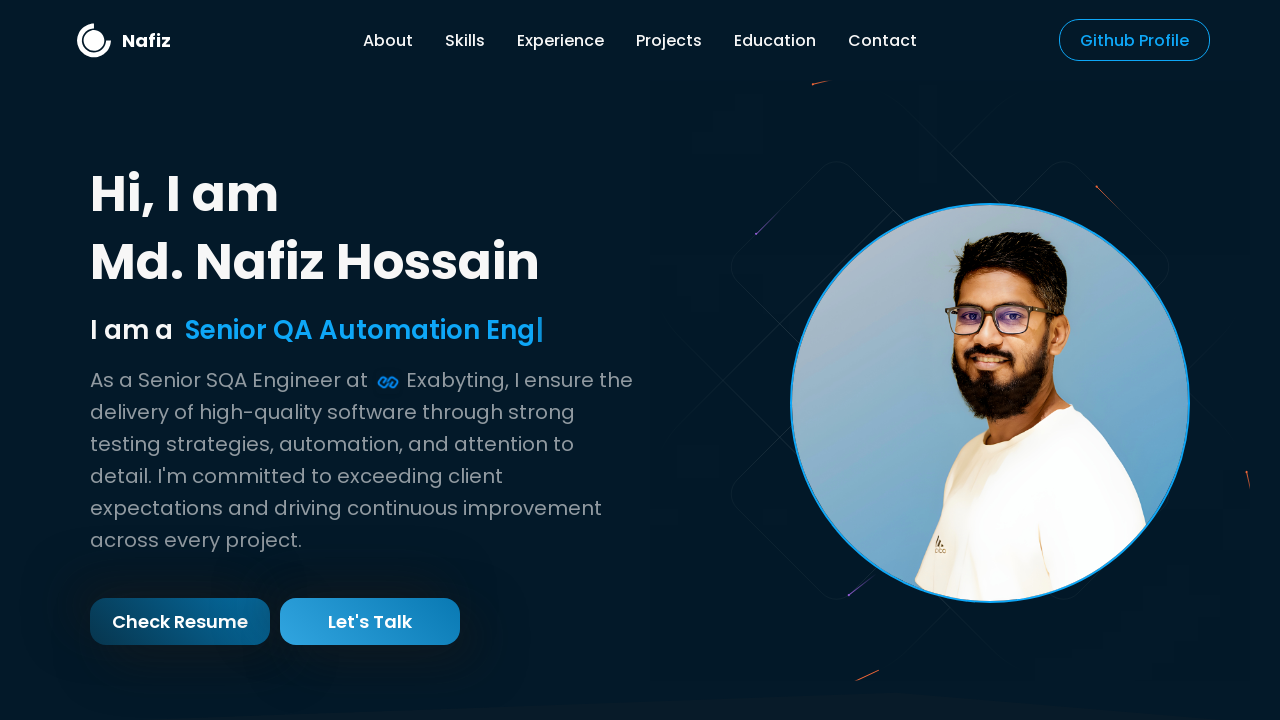

Burp Suite icon image found
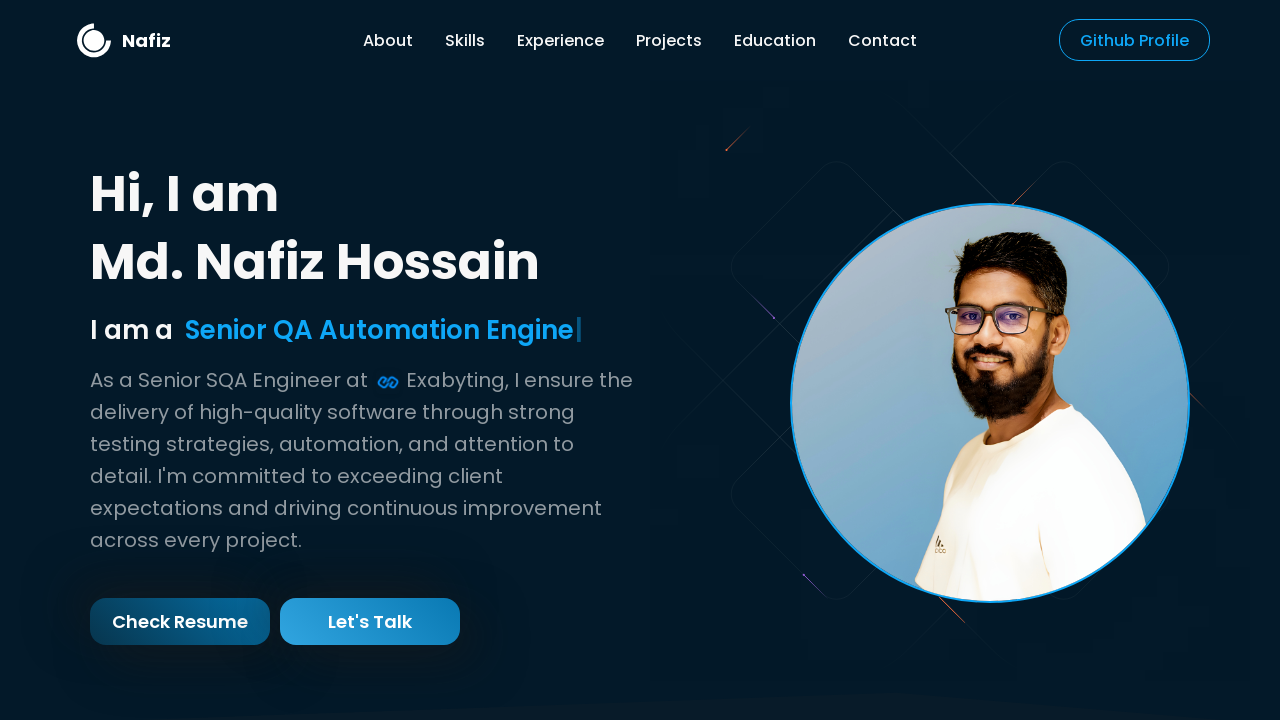

GitHub Copilot skill text found
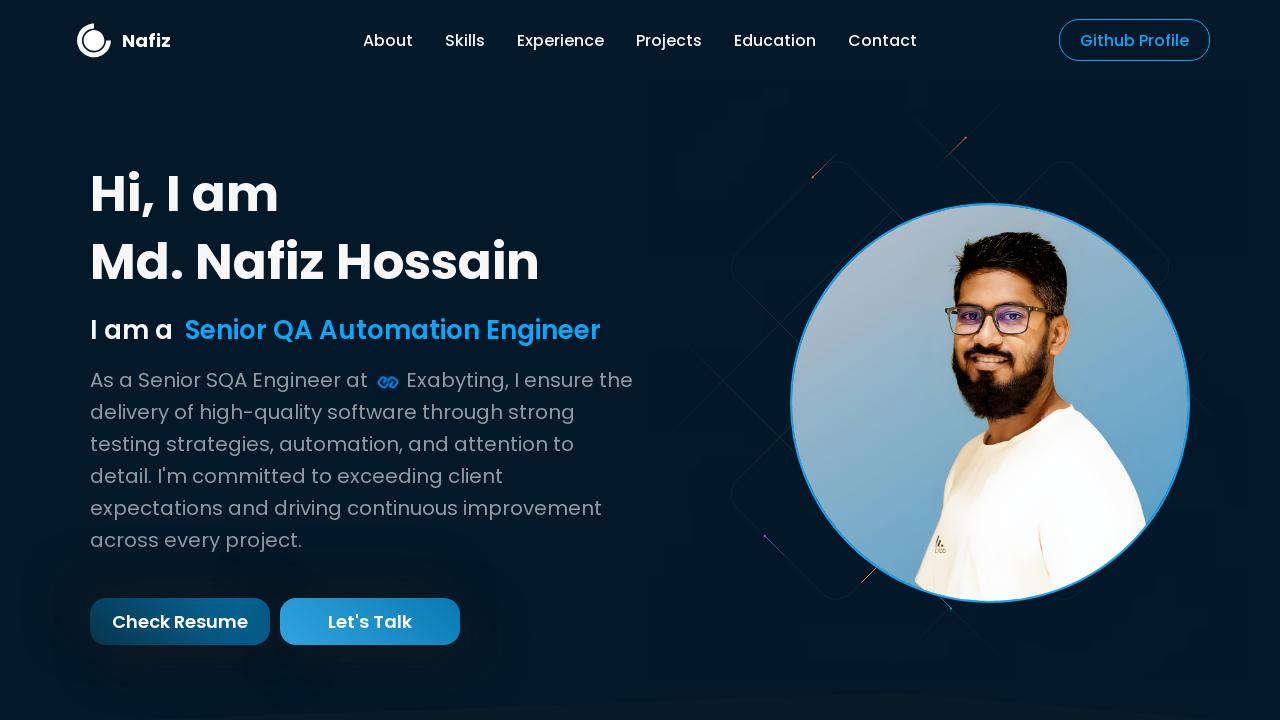

GitHub Copilot icon image found
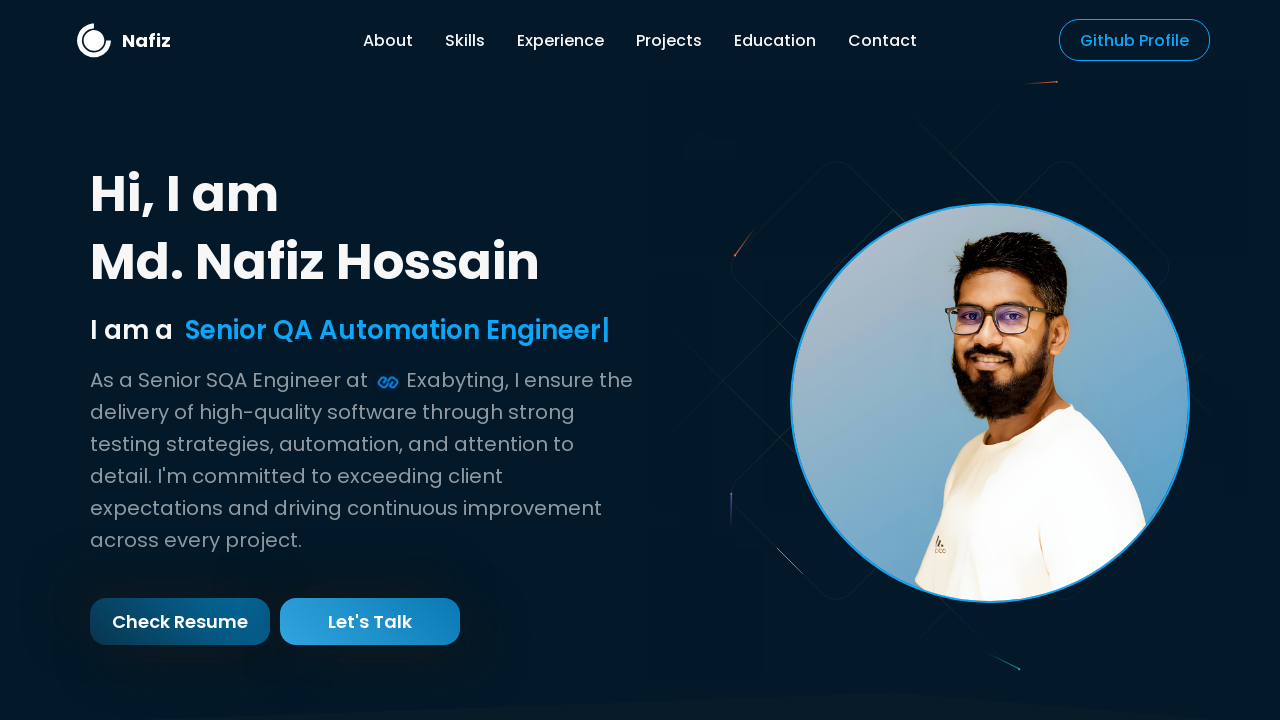

ChatGPT skill text found
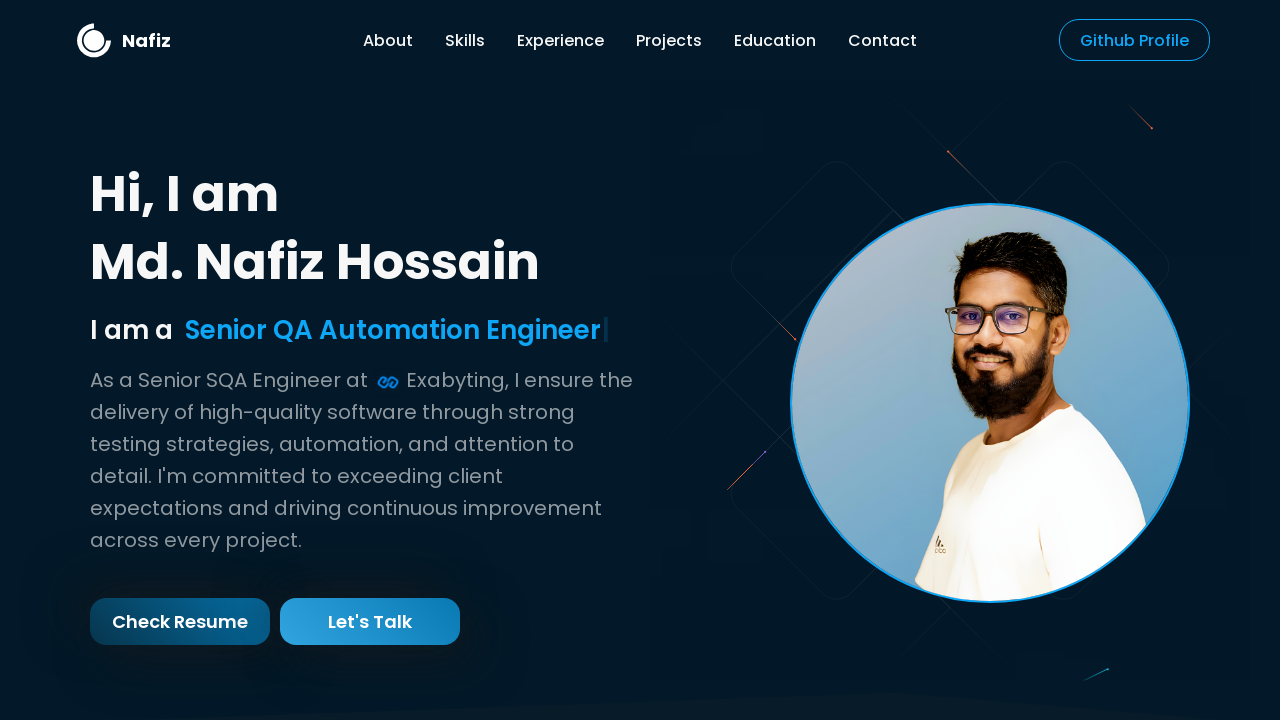

ChatGPT icon image found
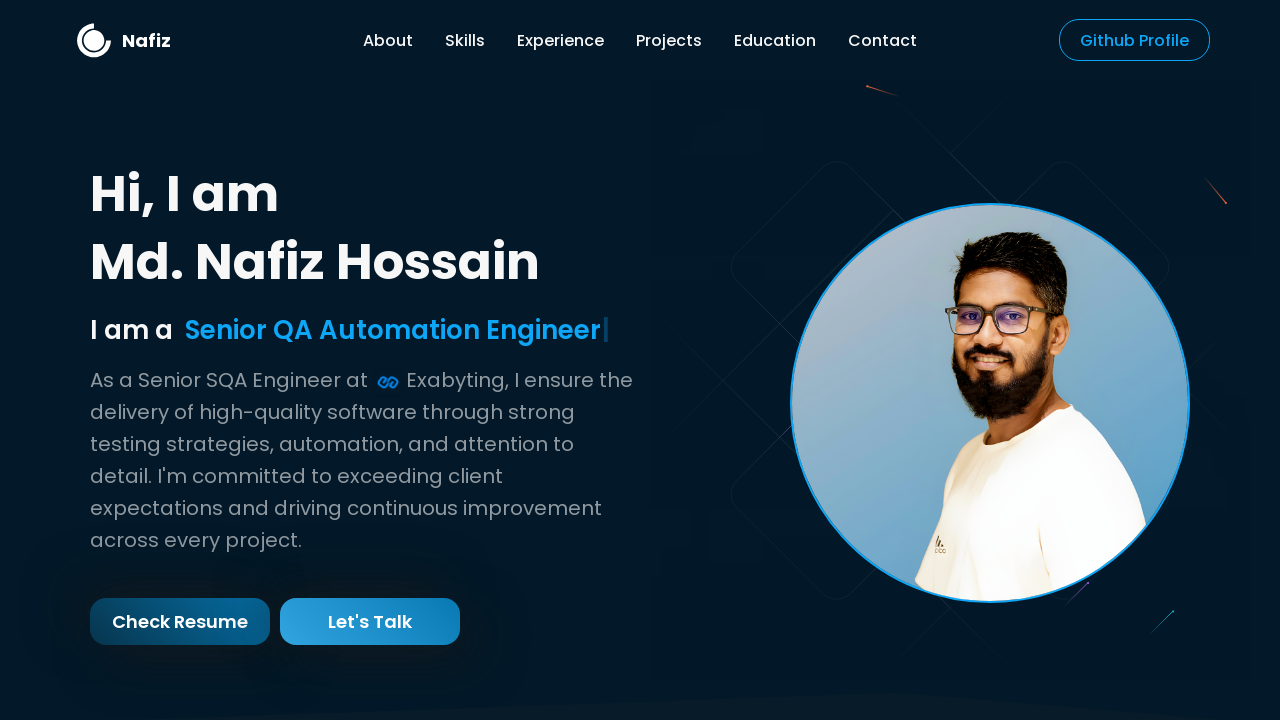

Backend & Database section heading found
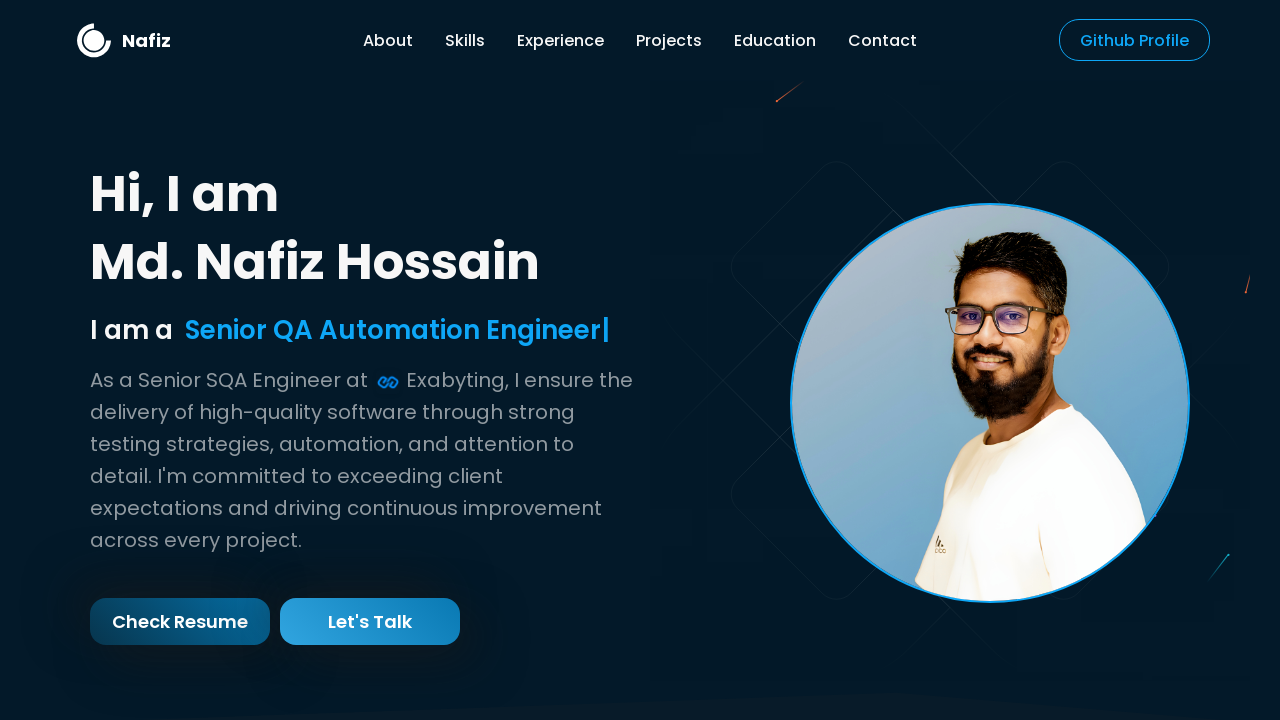

Node Js skill text found
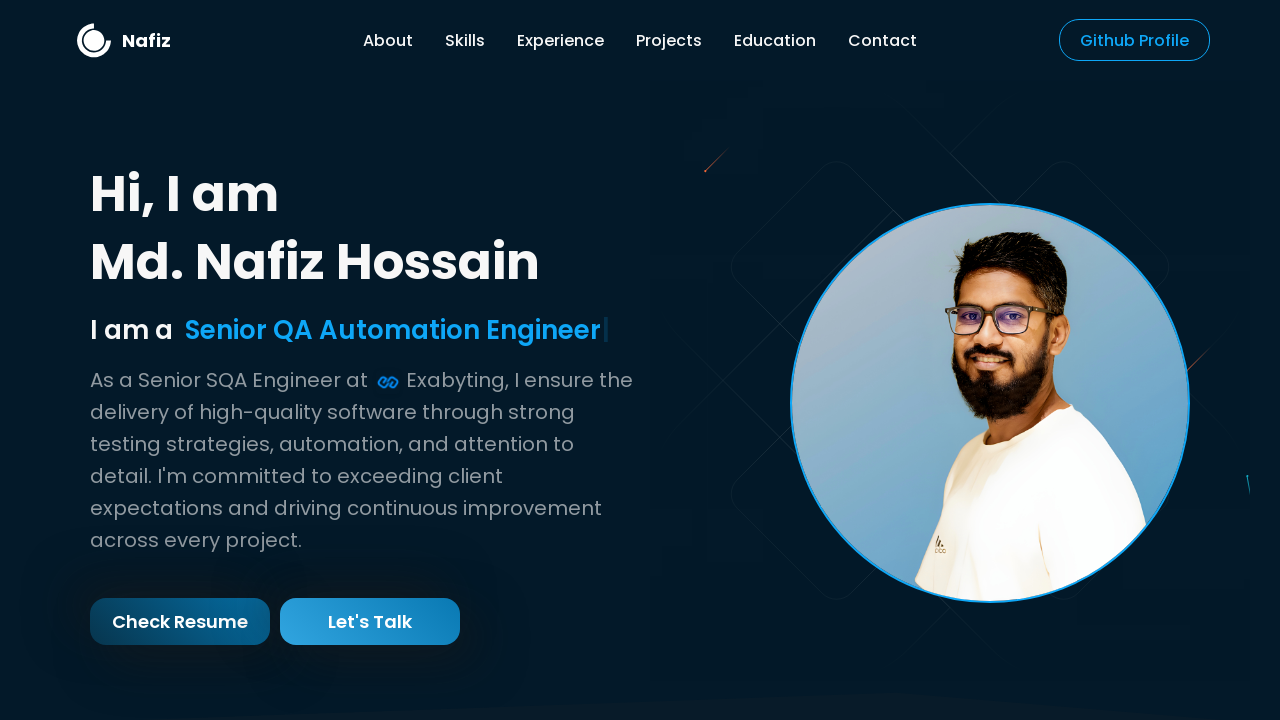

Node Js icon image found
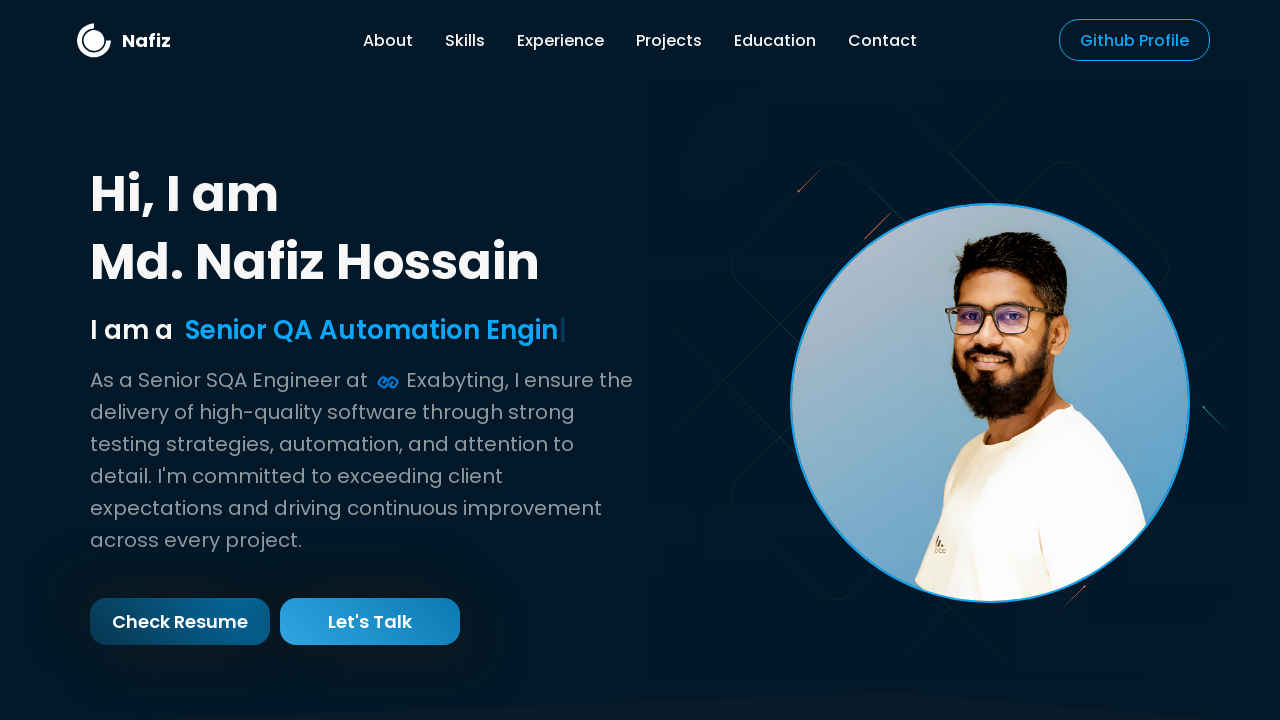

Python skill text found
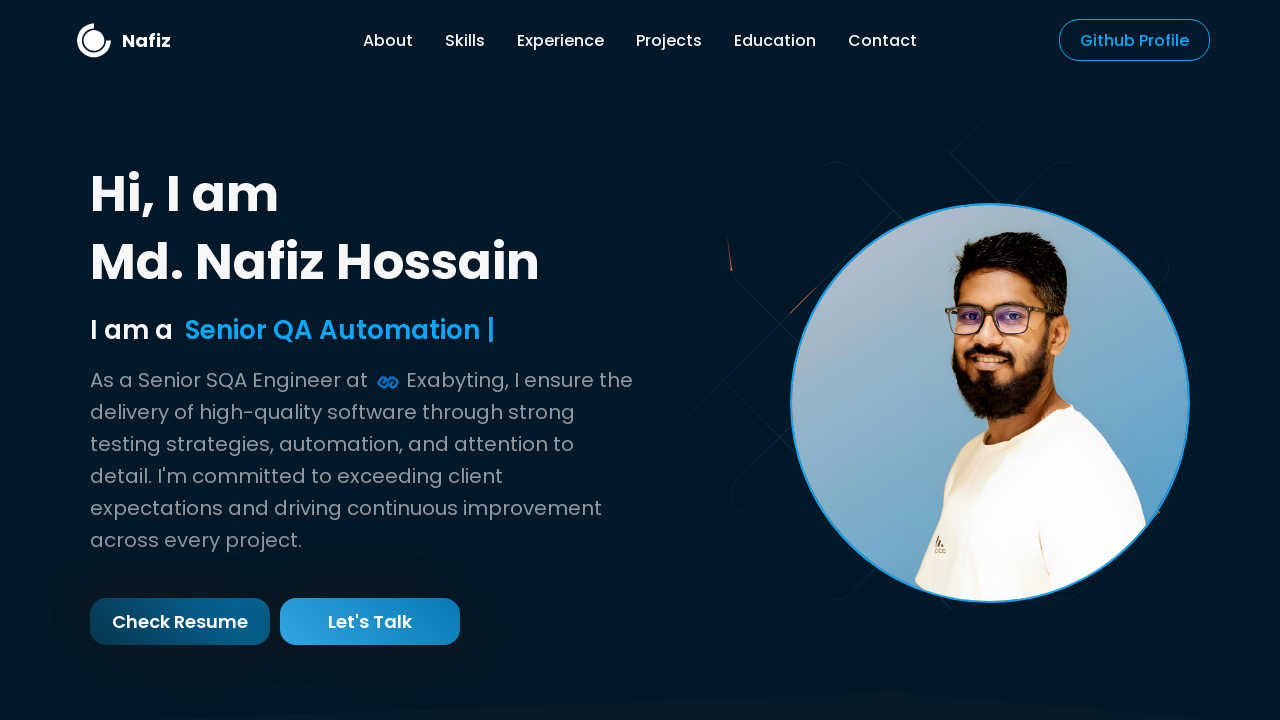

Python icon image found
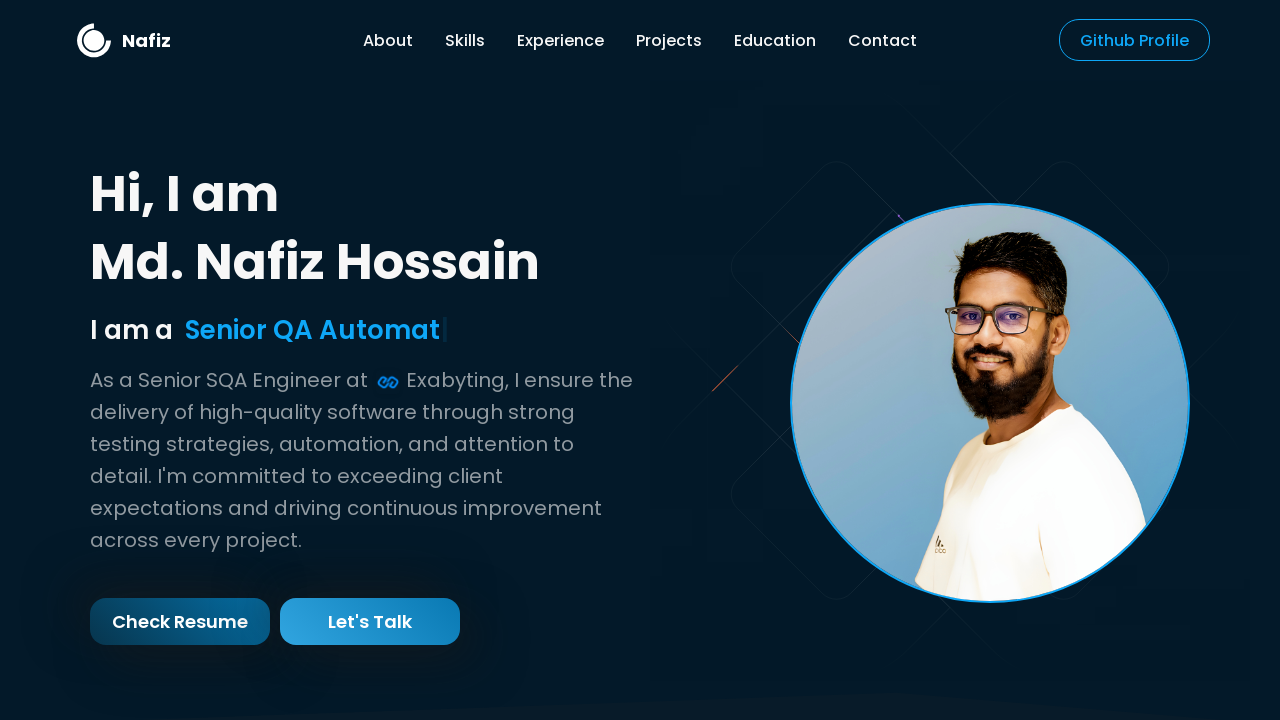

MySQL skill text found
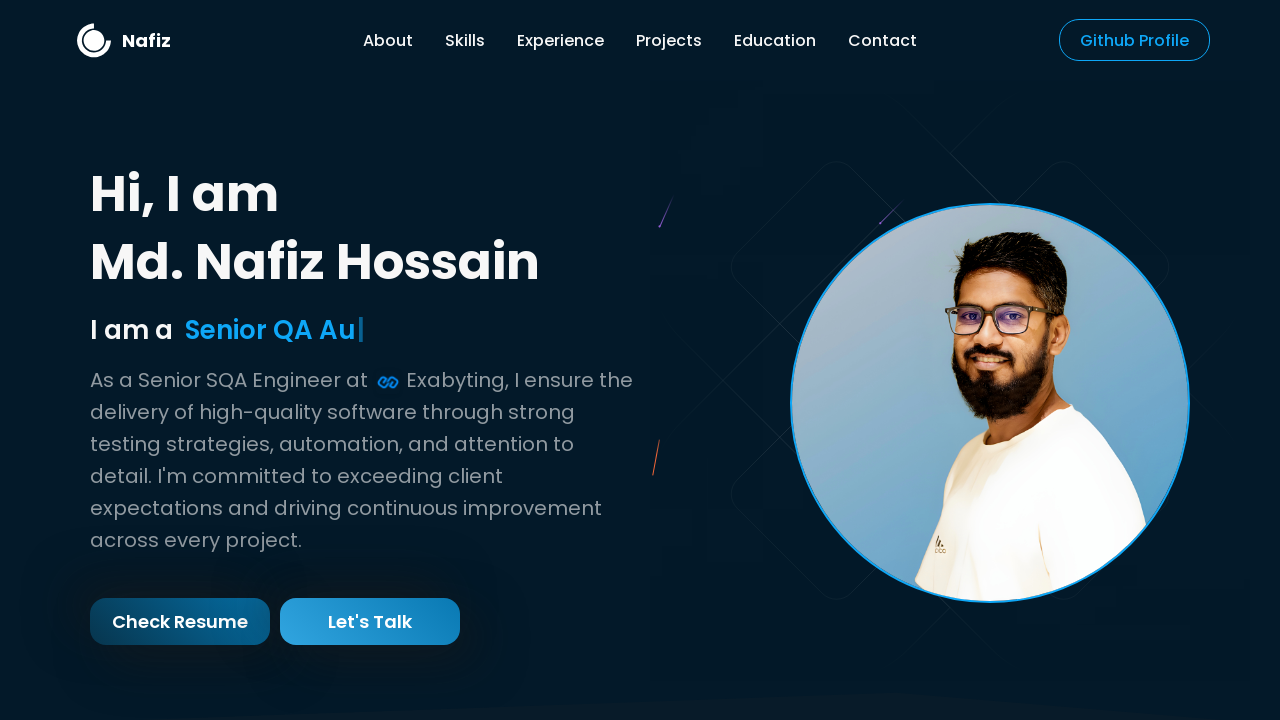

MySQL icon image found
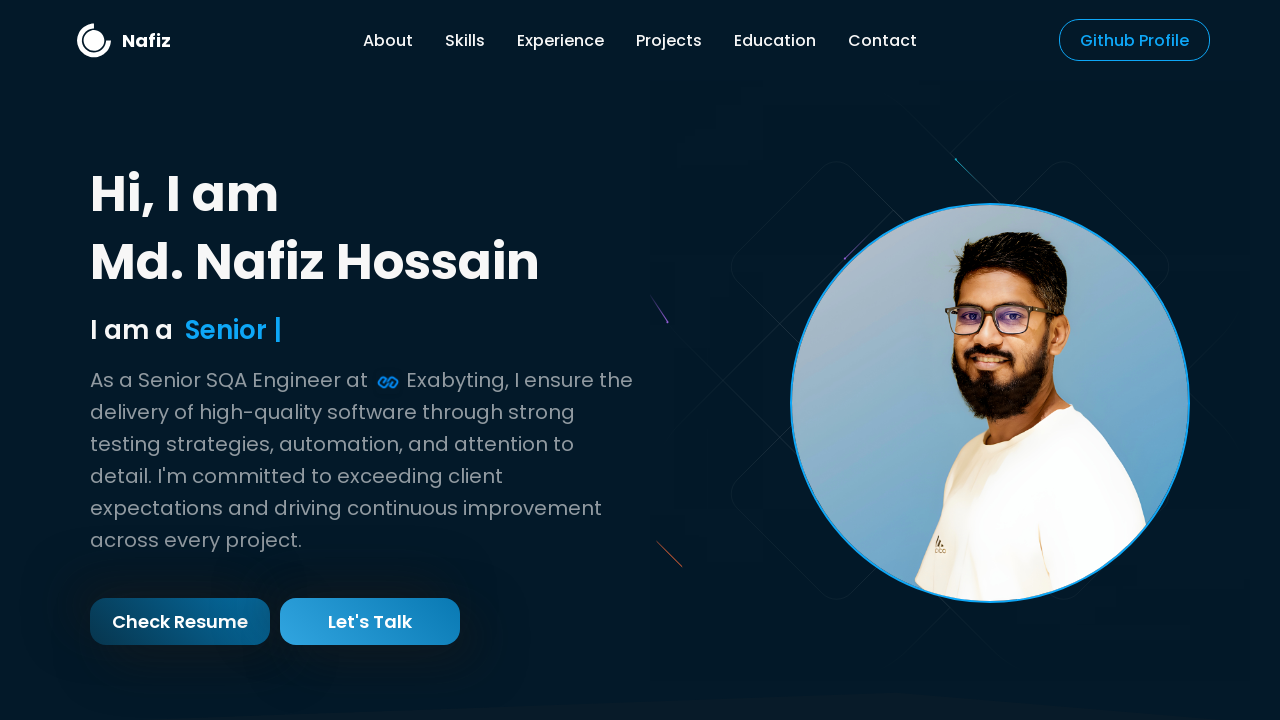

Postgresql skill text found
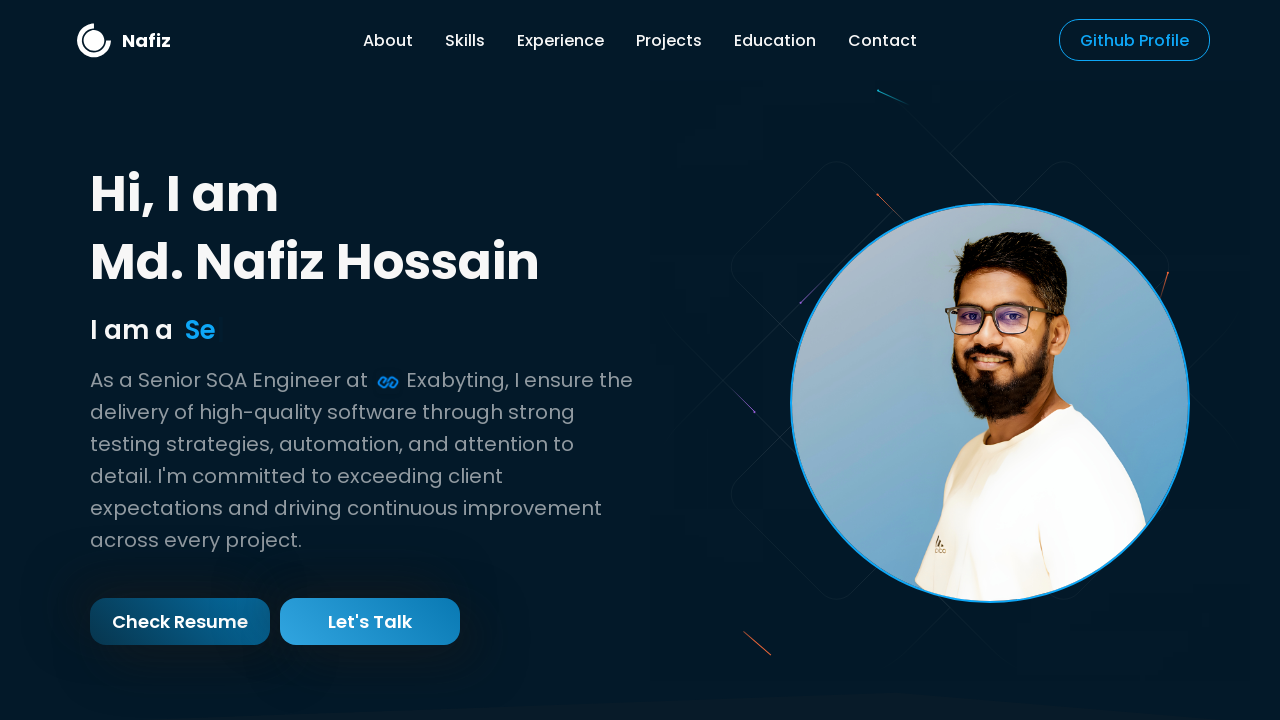

Postgresql icon image found
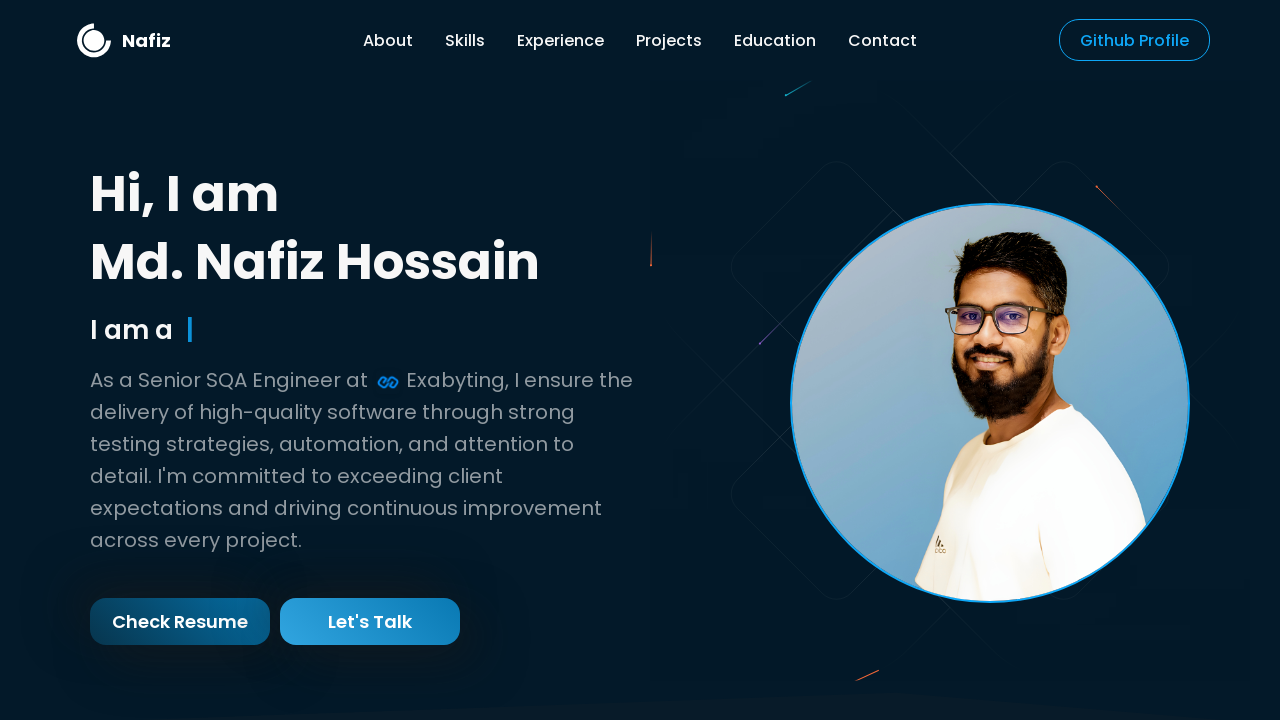

Redis skill text found
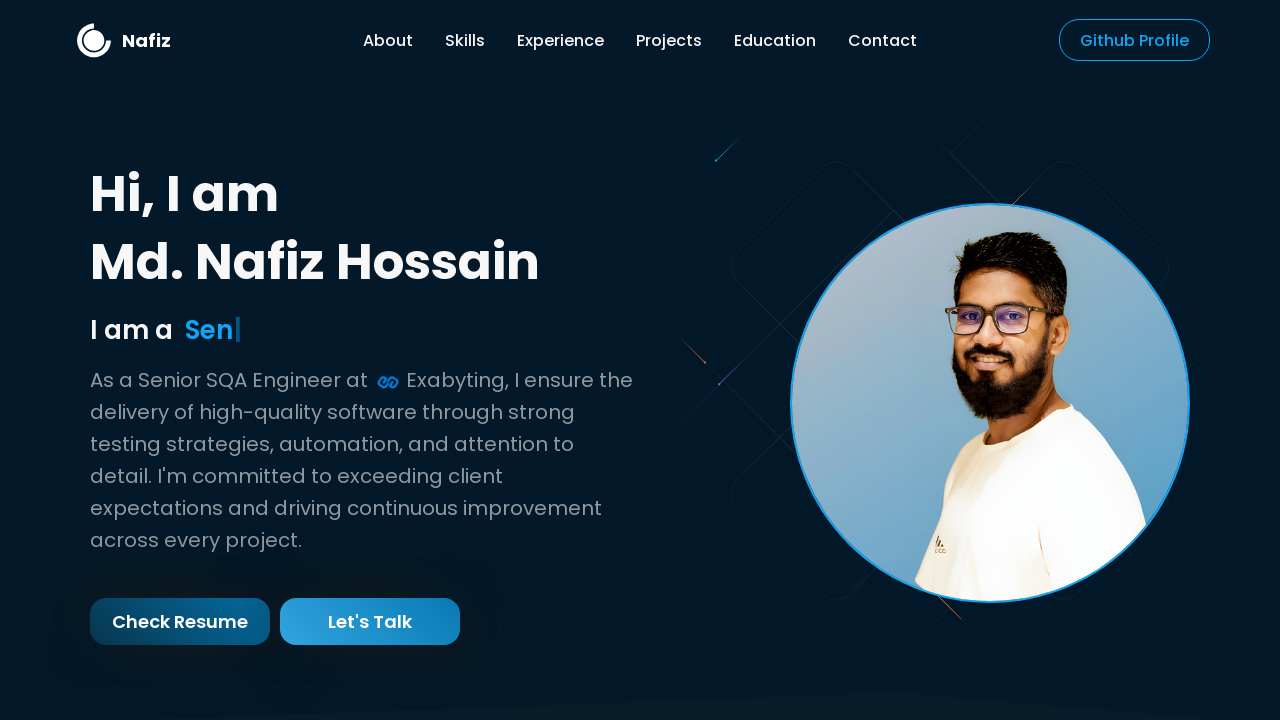

Redis icon image found
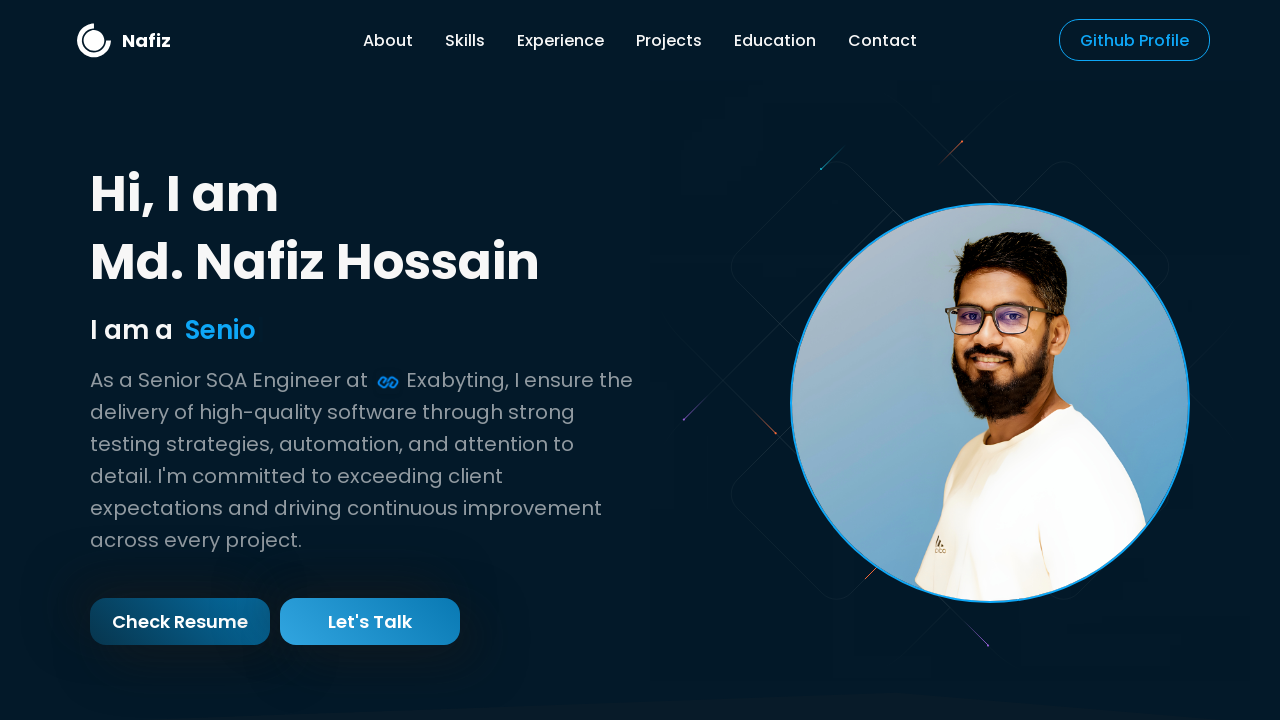

Java skill text found
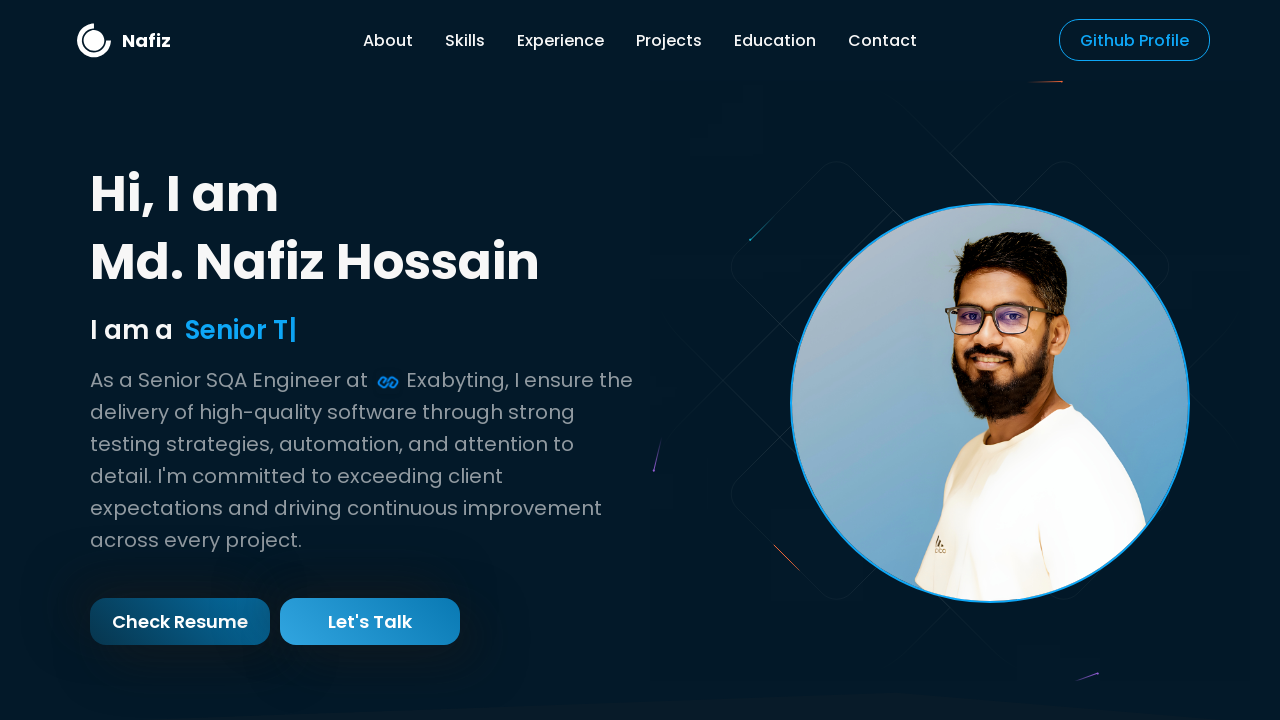

Java icon image found
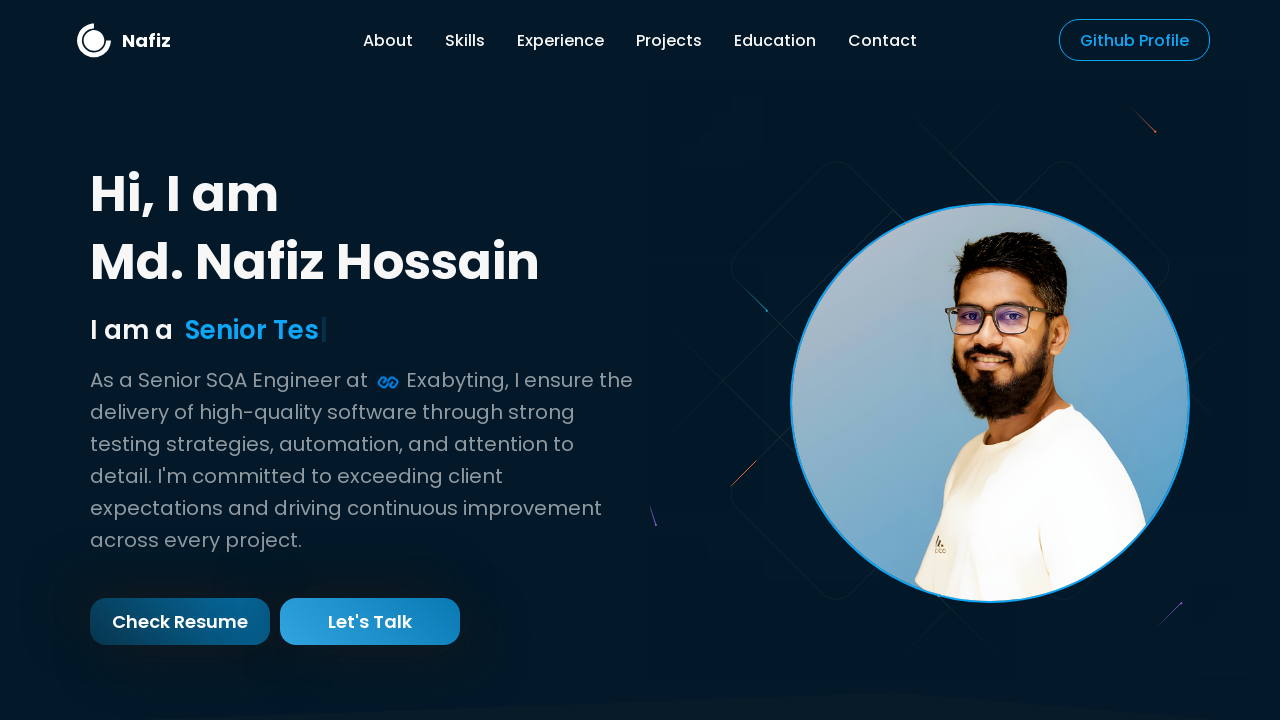

Kotlin skill text found
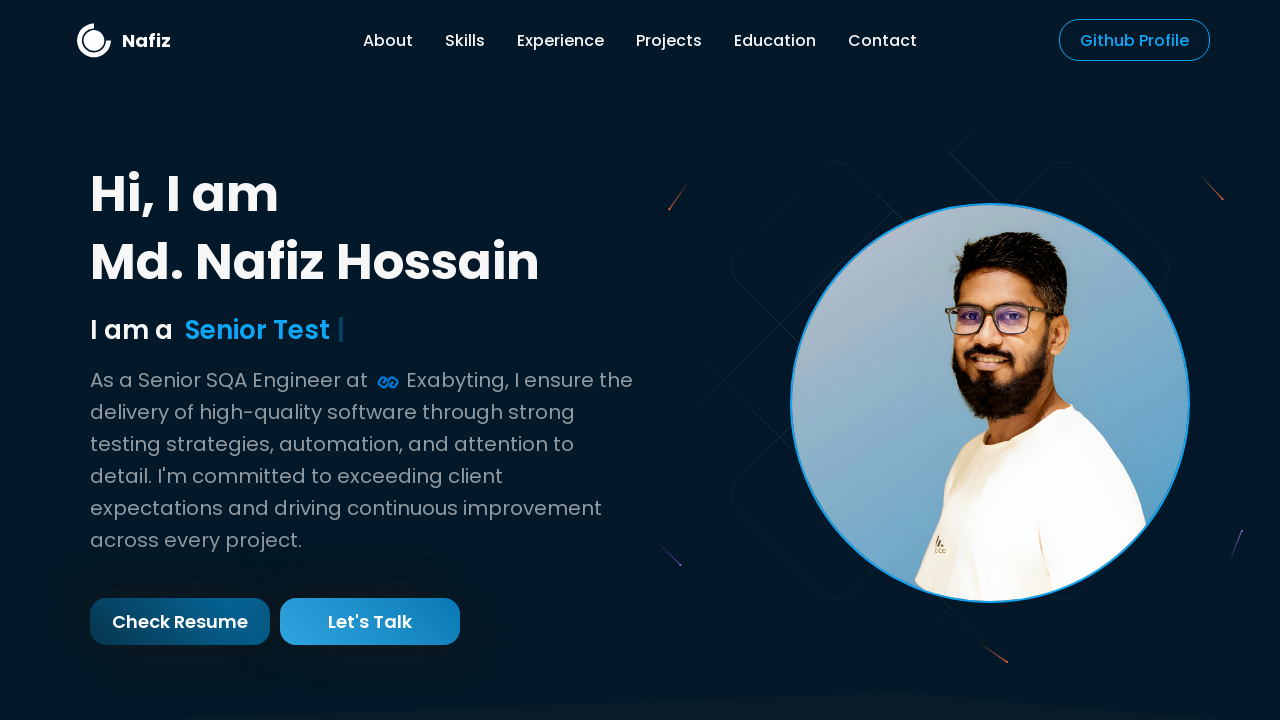

Kotlin icon image found
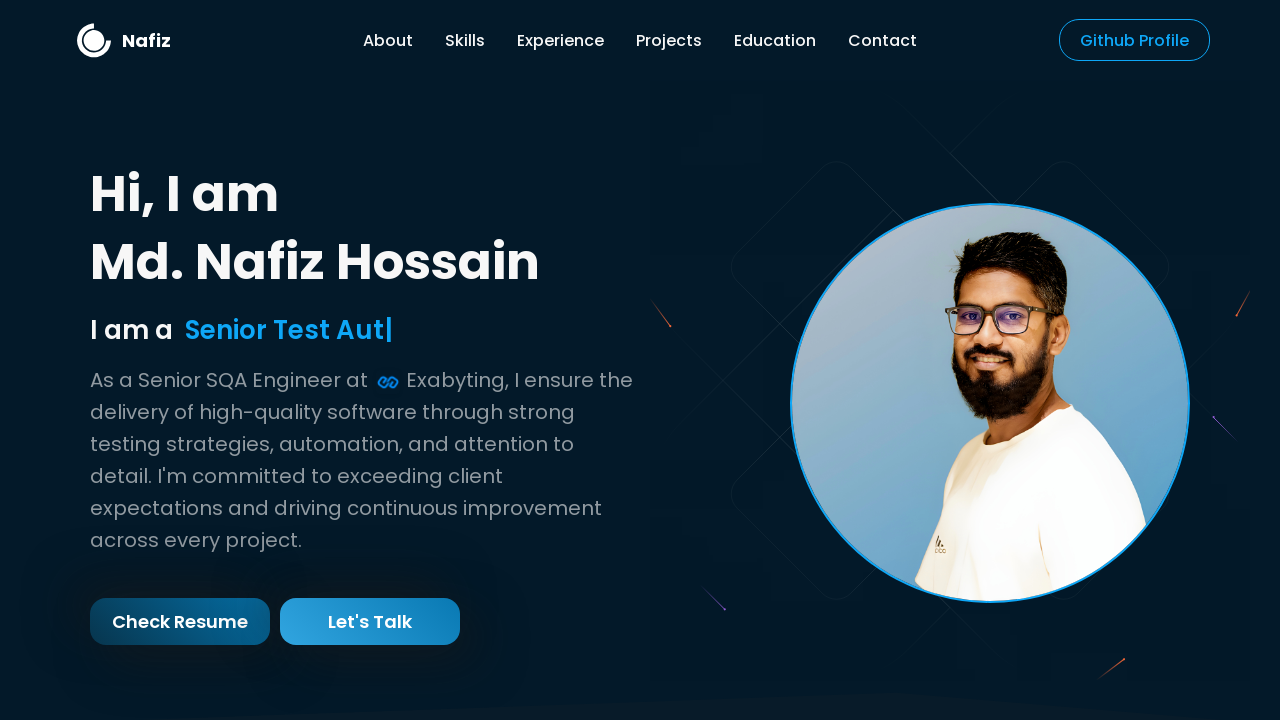

DevOps section heading found
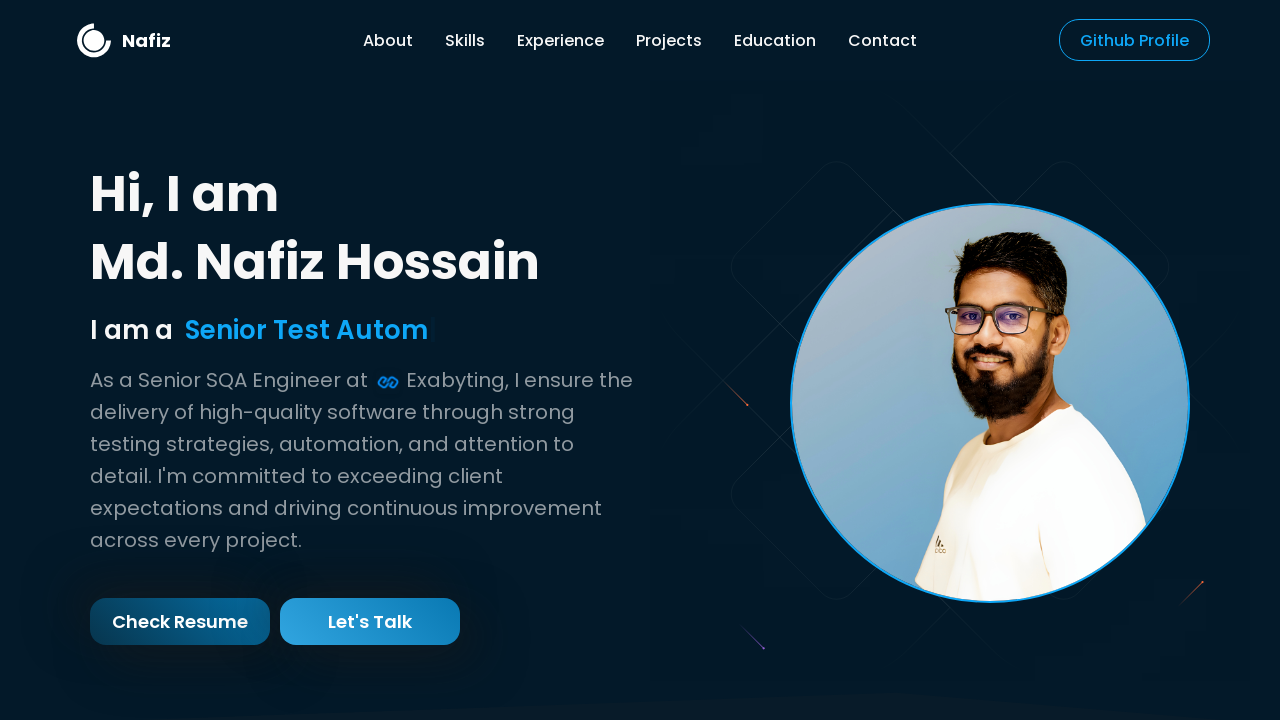

Docker skill text found
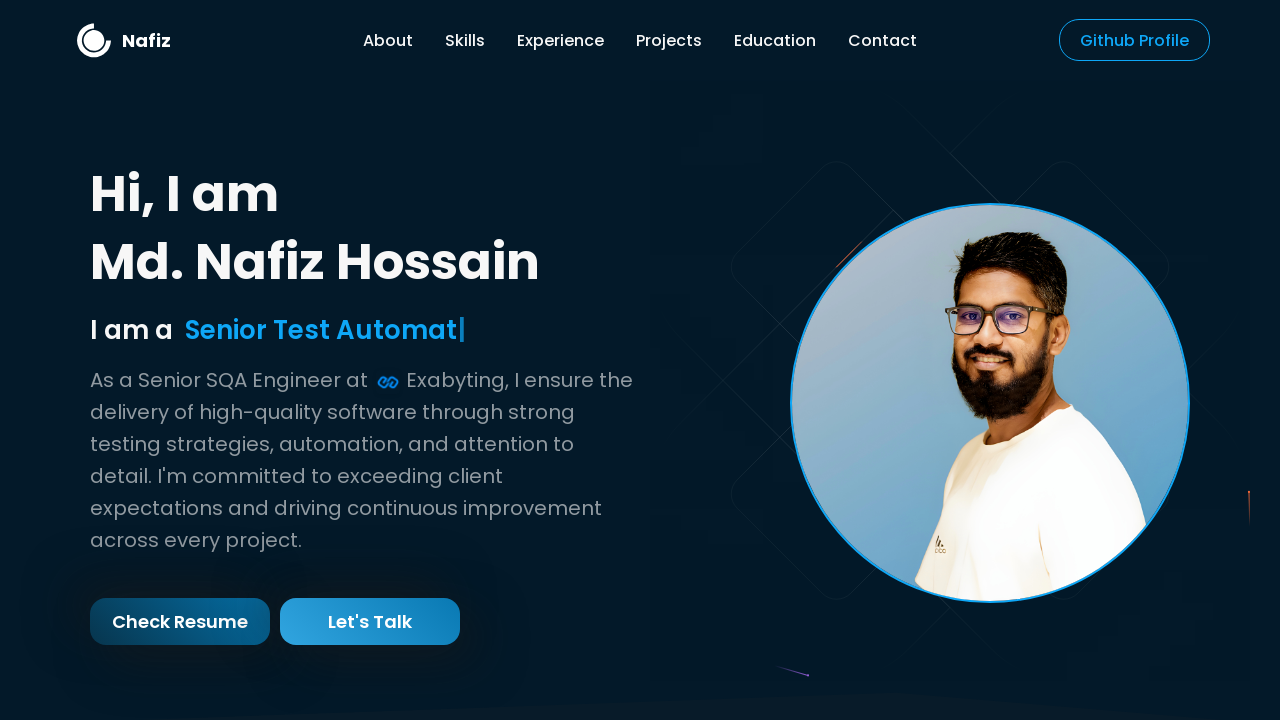

Docker icon image found
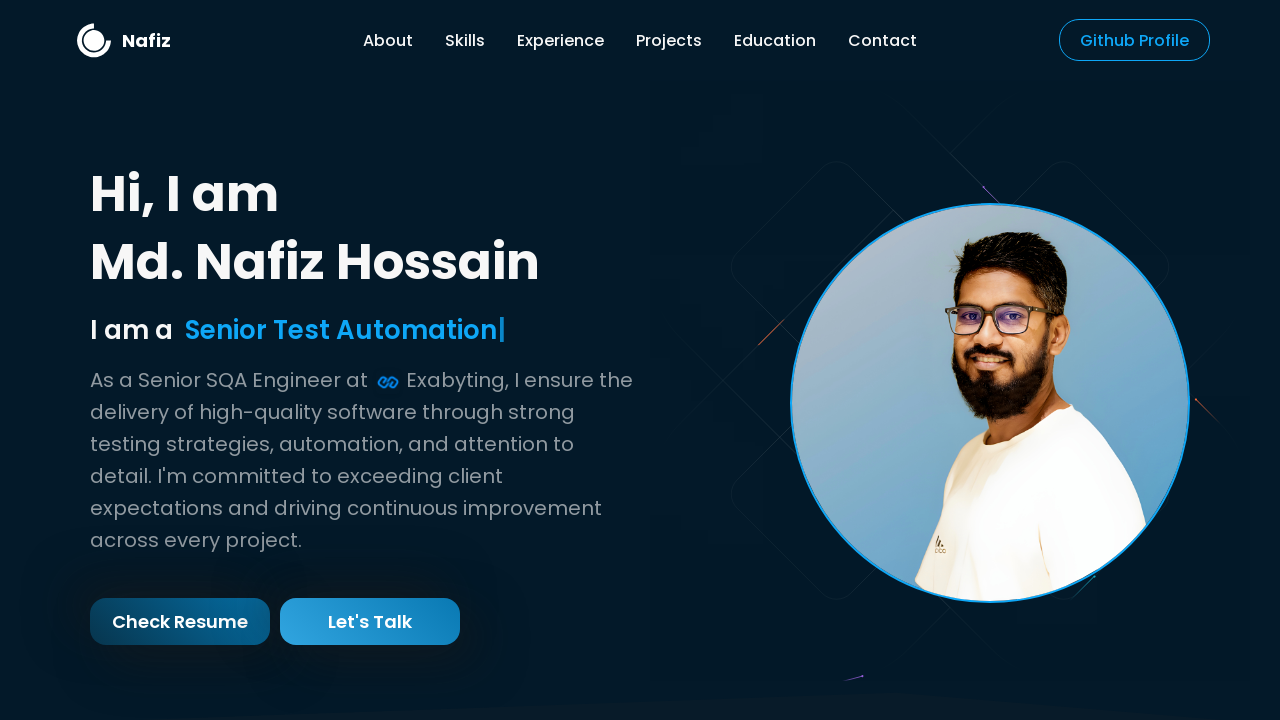

Jenkins skill text found
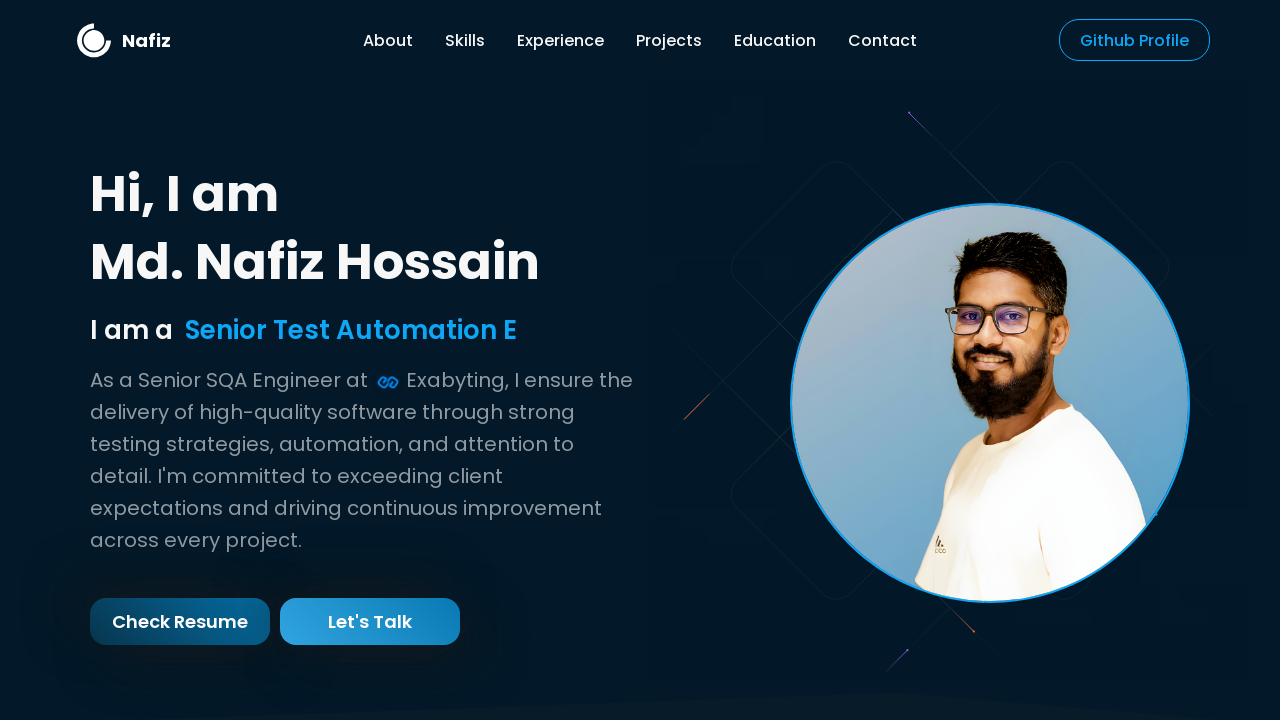

Jenkins icon image found
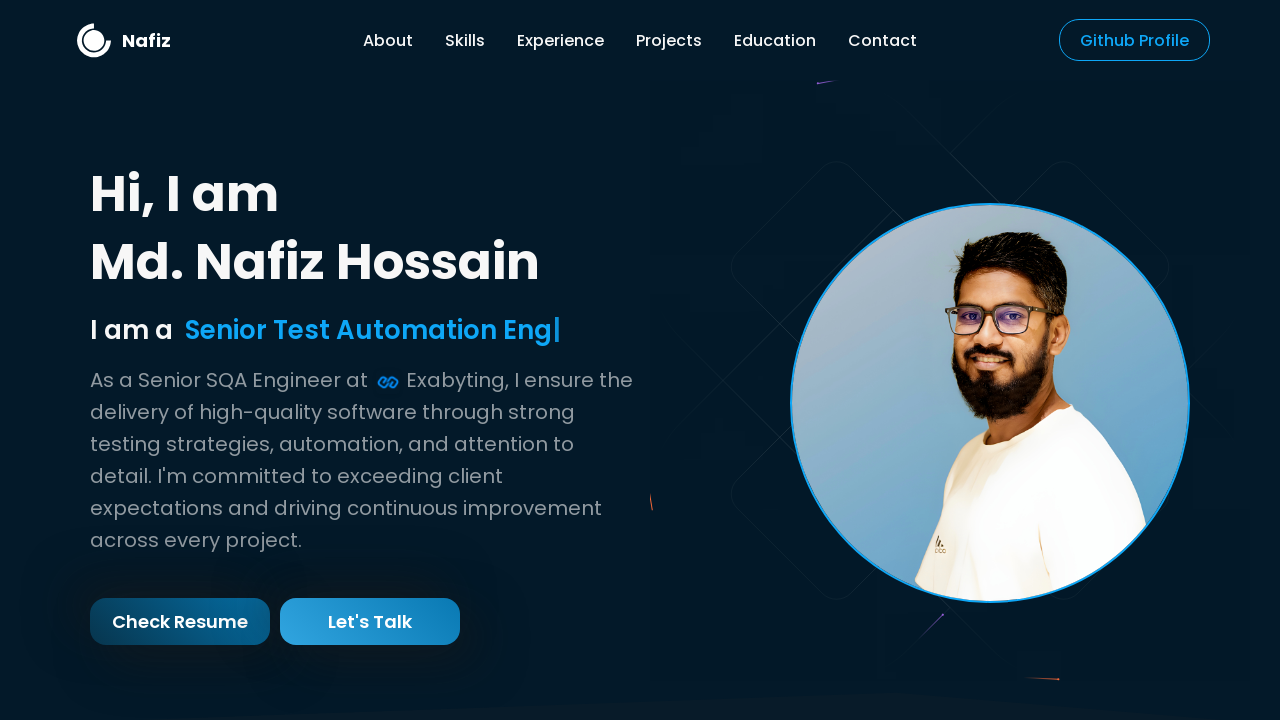

Others section heading found
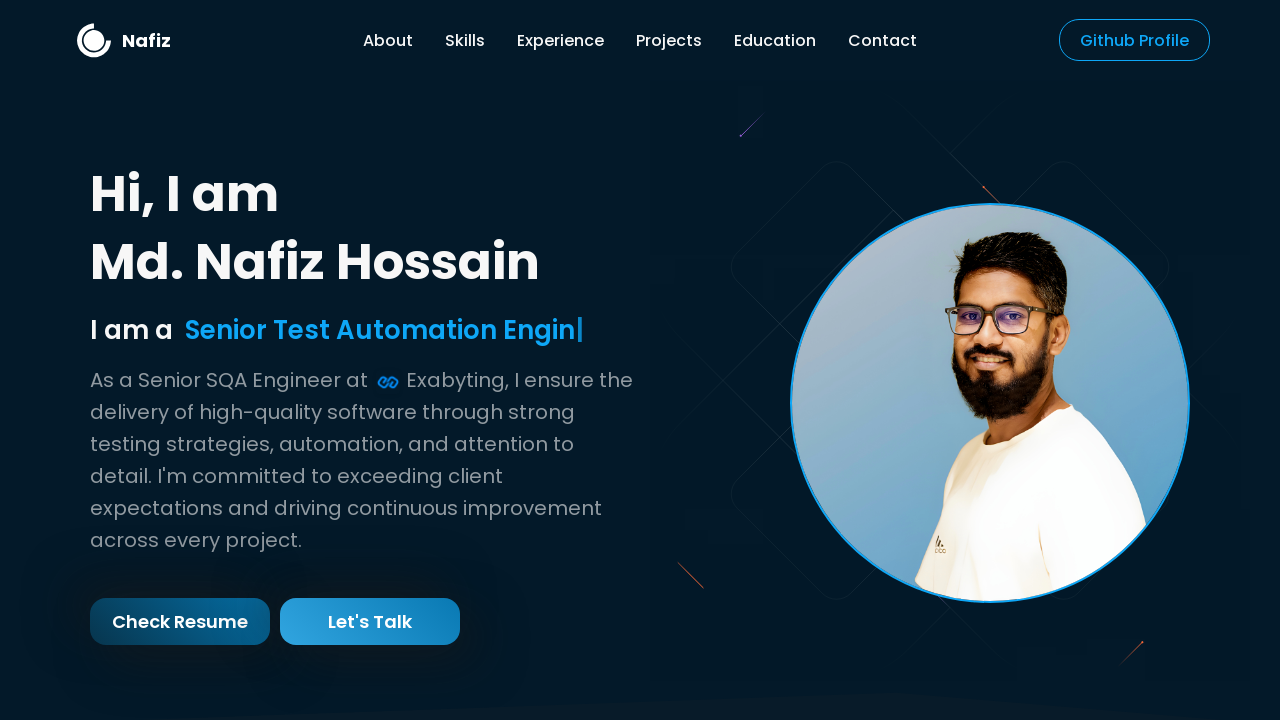

Bitbucket skill text found
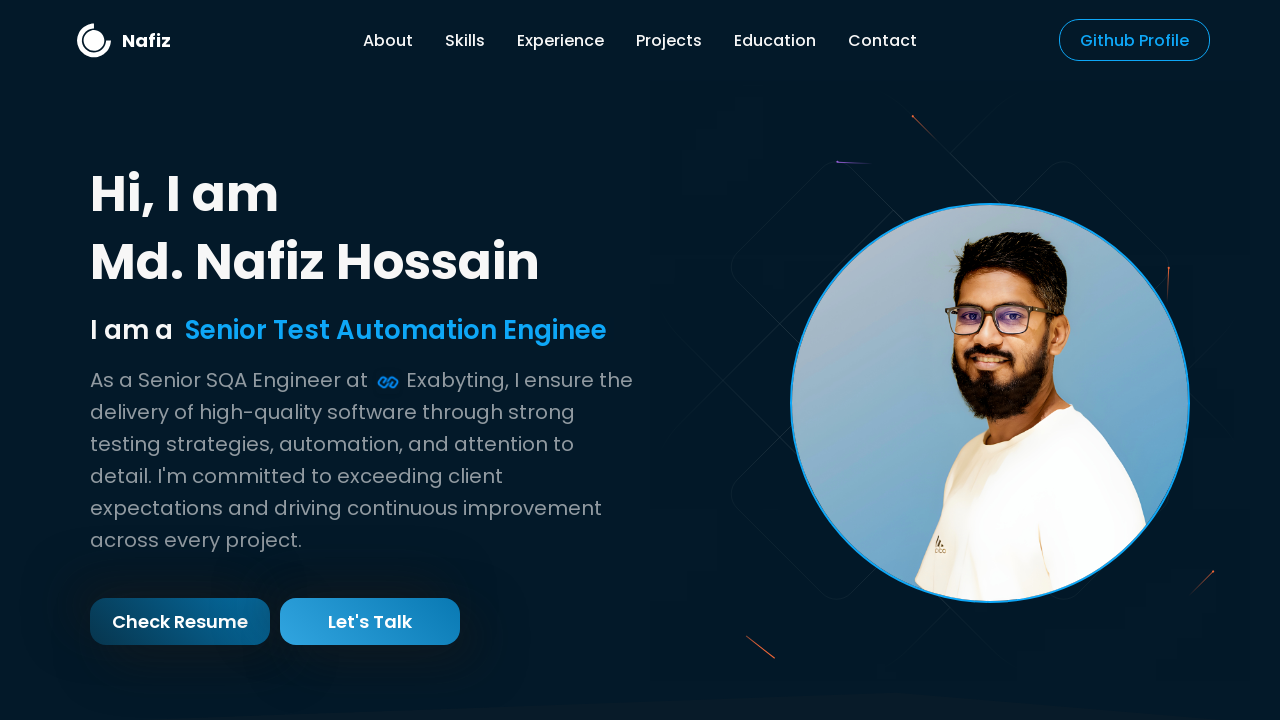

Bitbucket icon image found
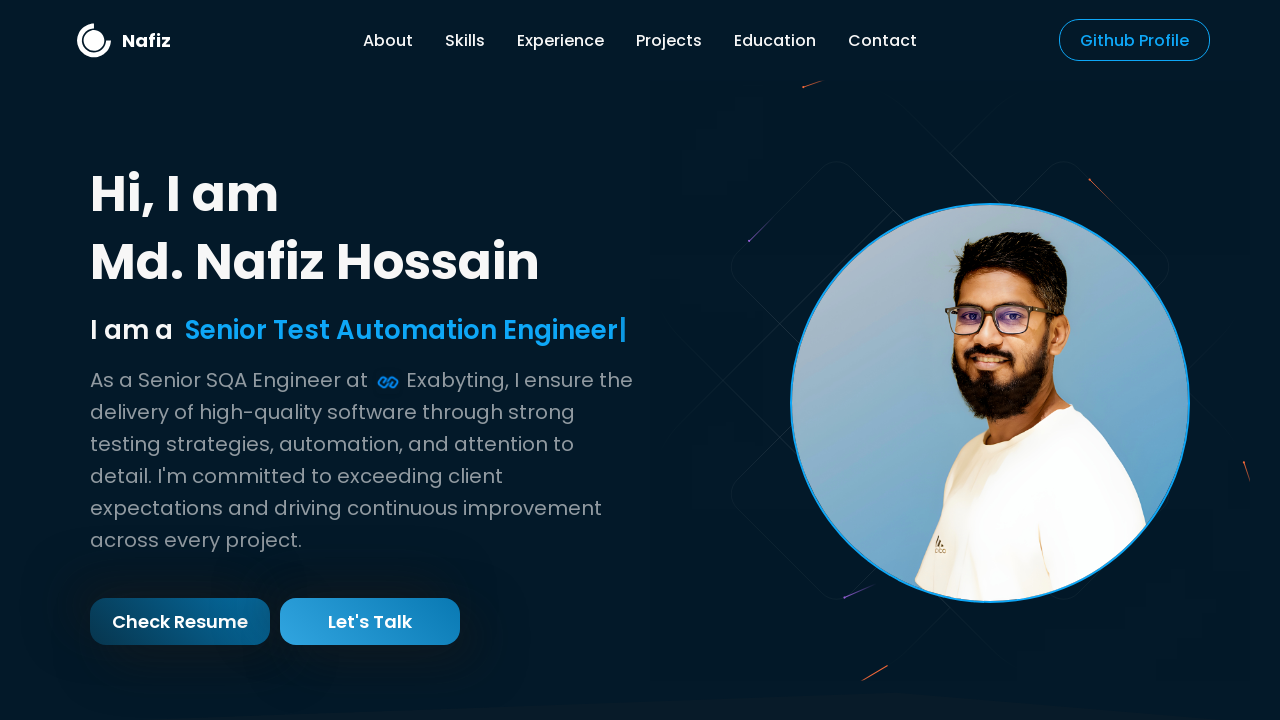

GitHub skill text found
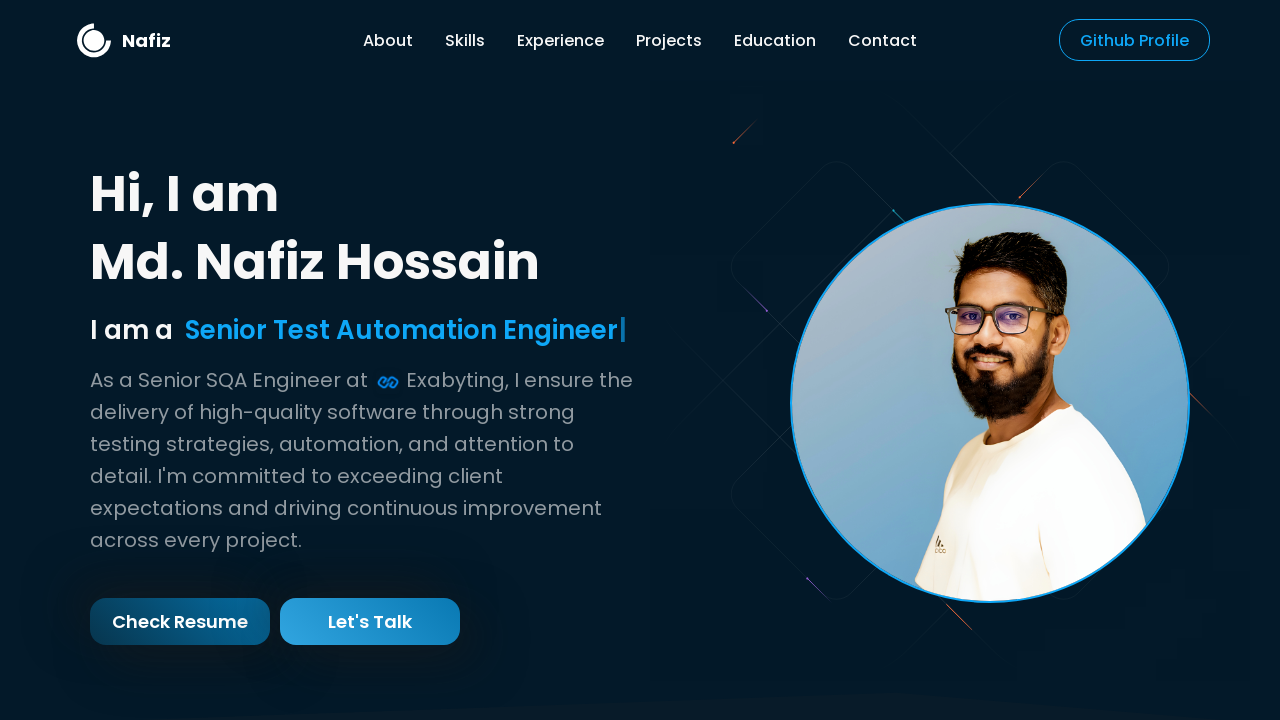

VS Code skill text found
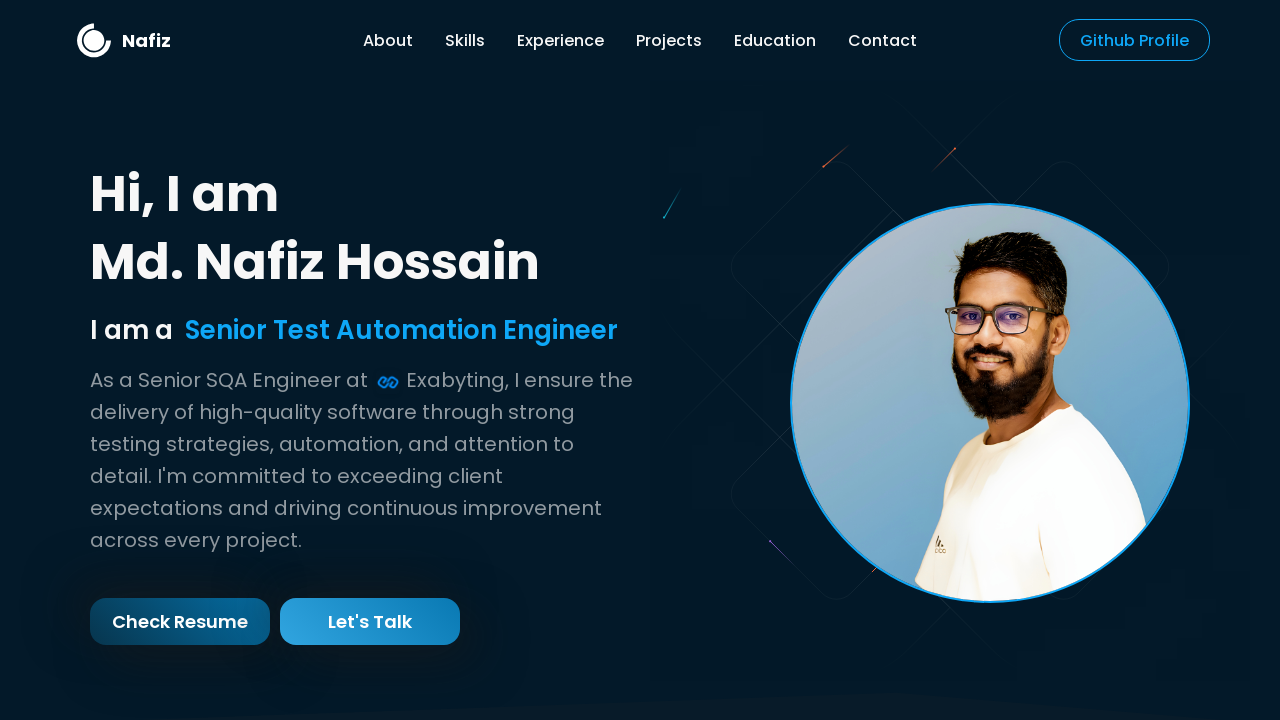

VS Code icon image found
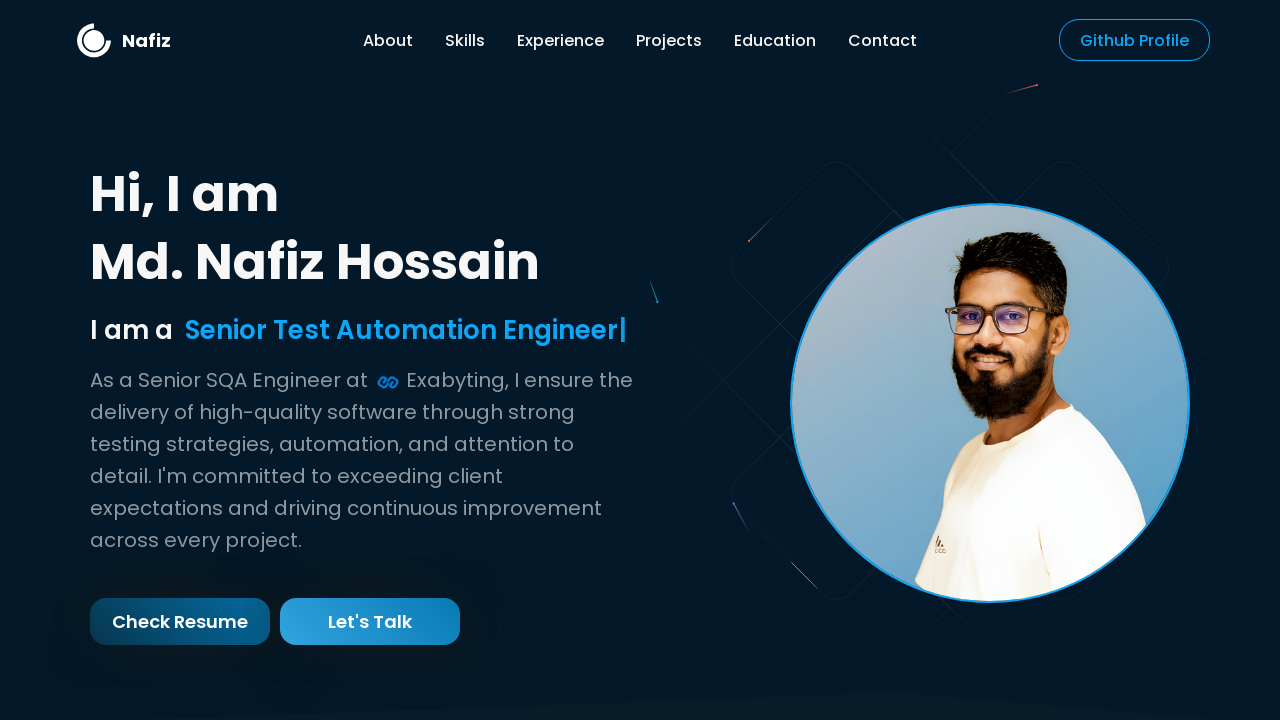

Figma skill text found
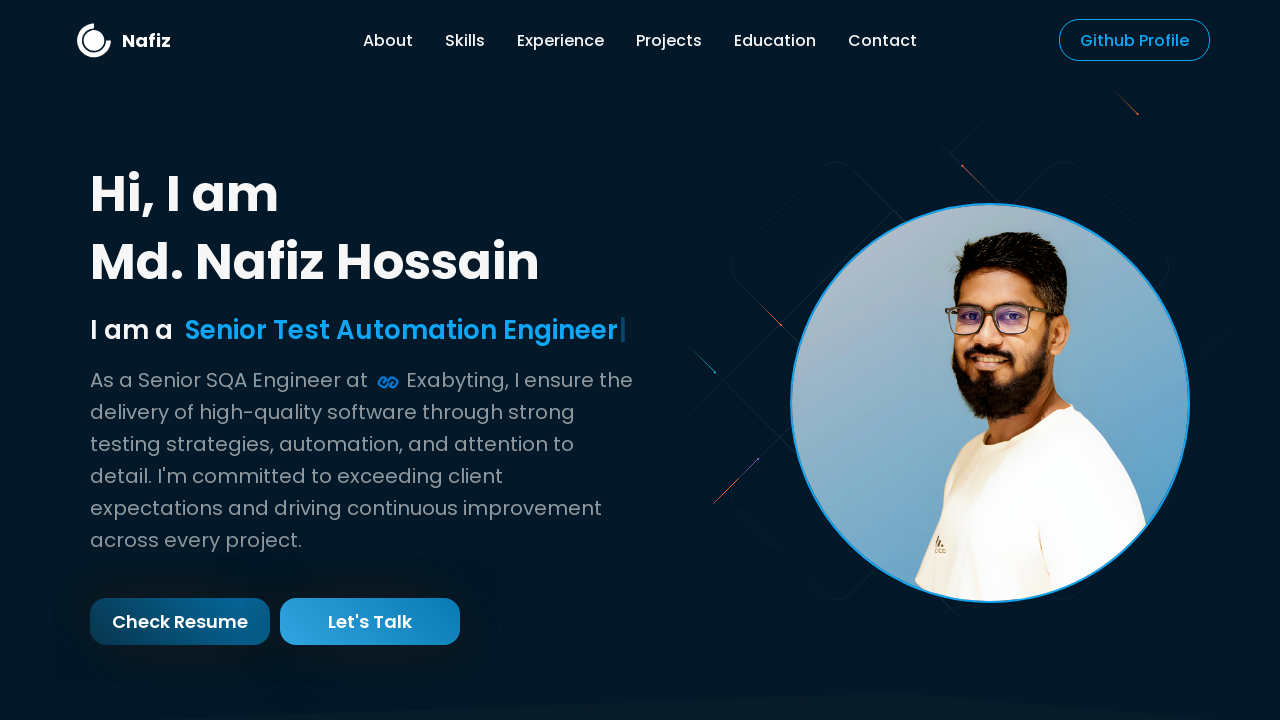

Figma icon image found
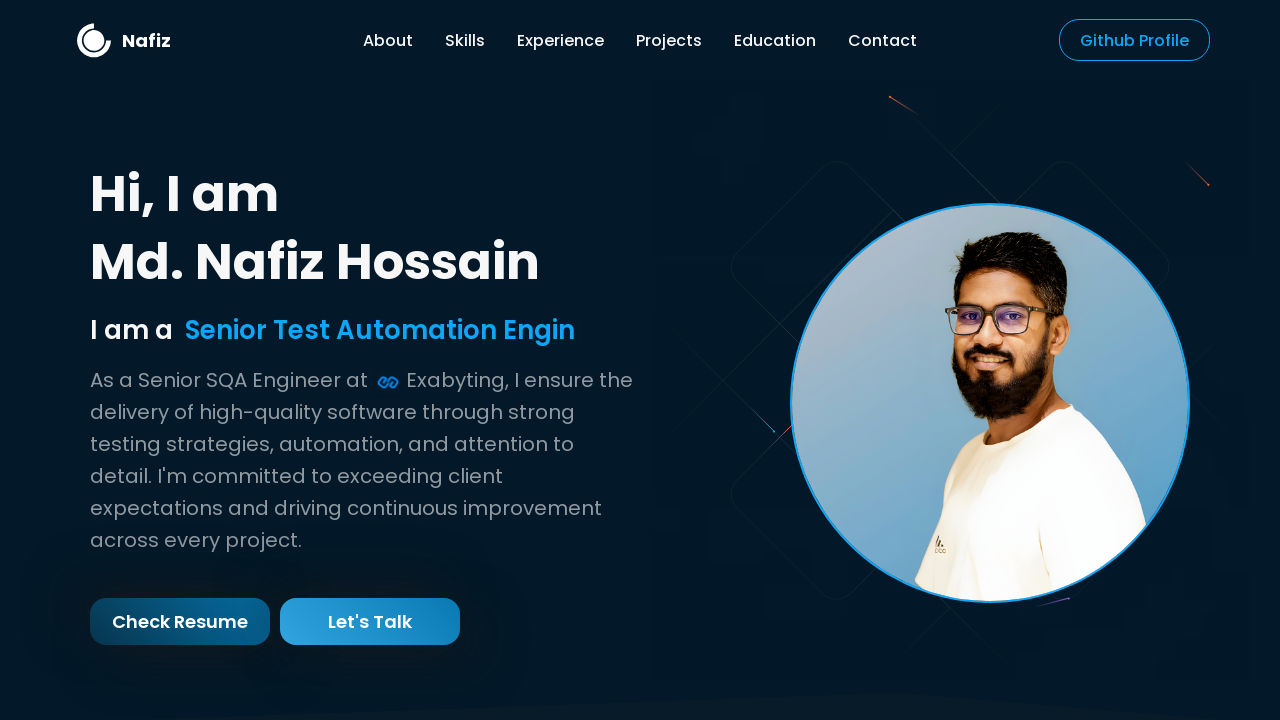

Asana skill text found
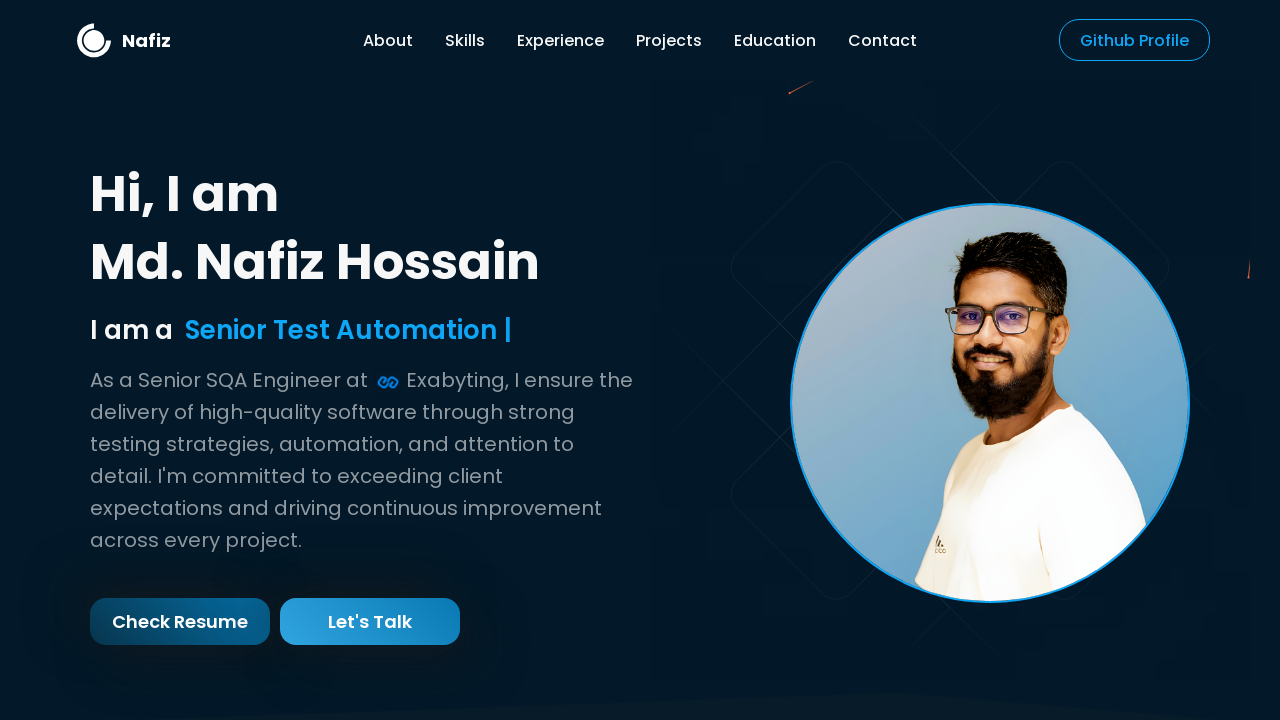

Asana icon image found
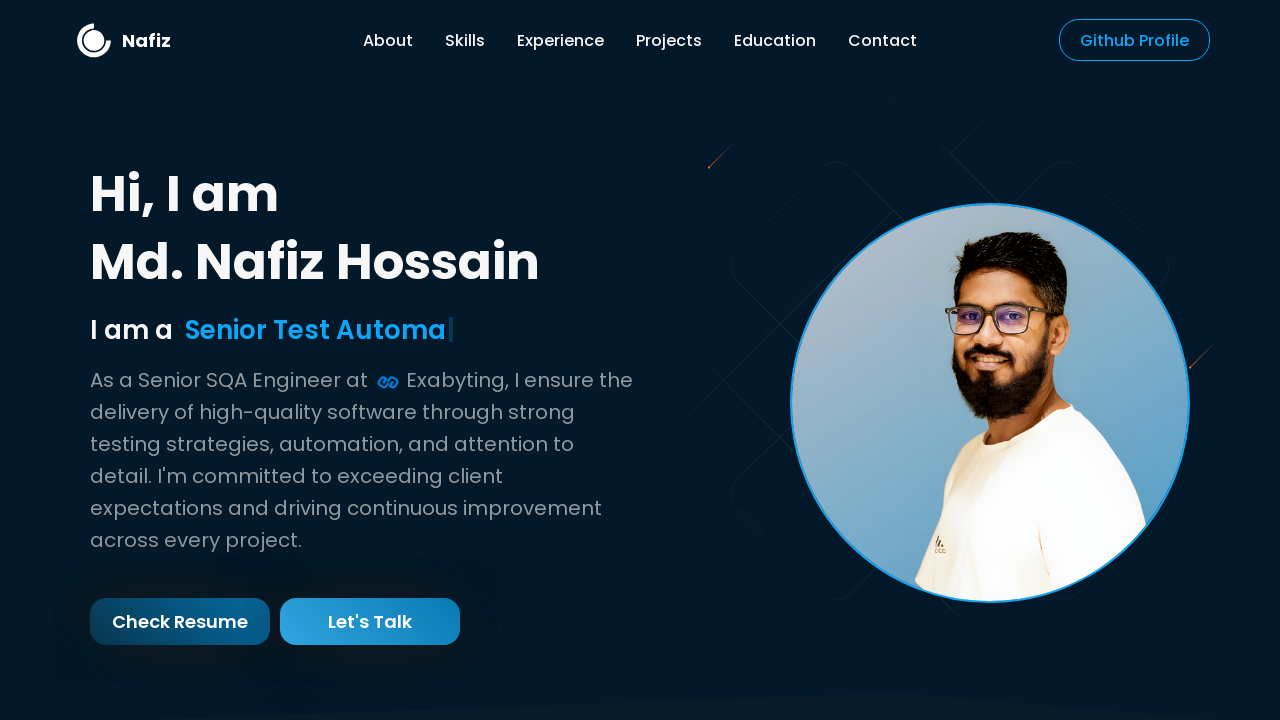

Jira skill text found
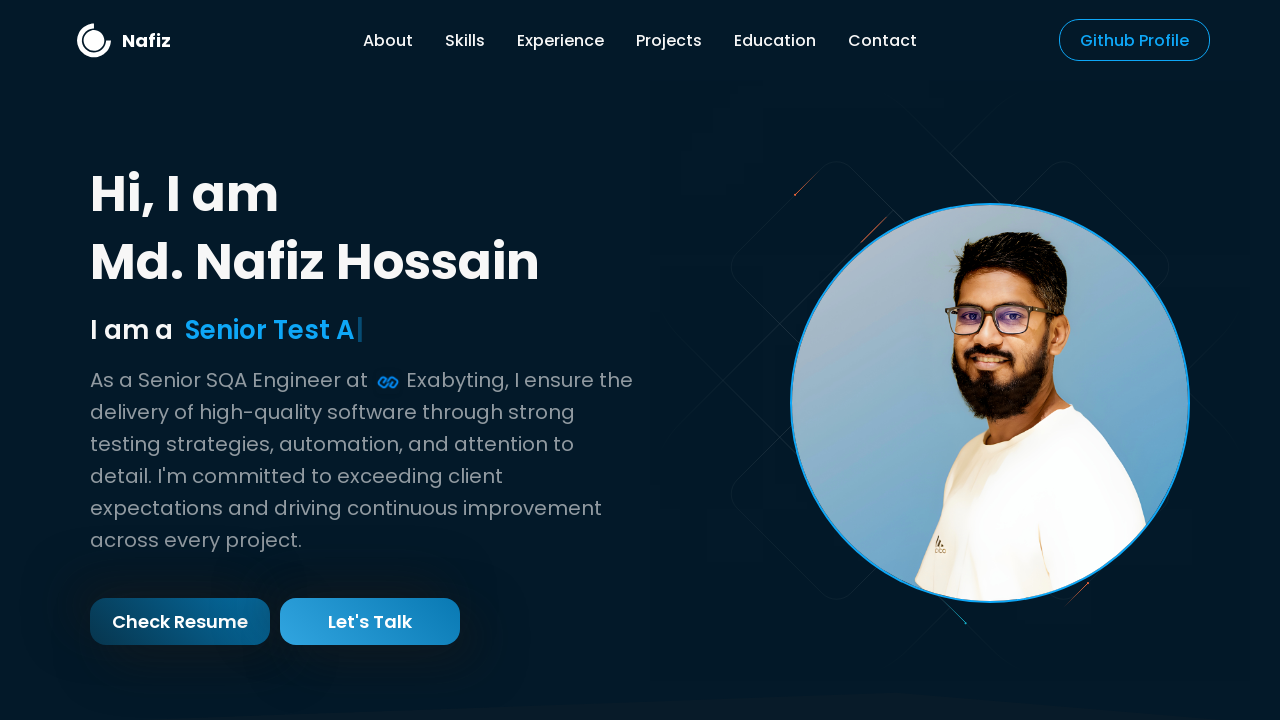

Jira icon image found
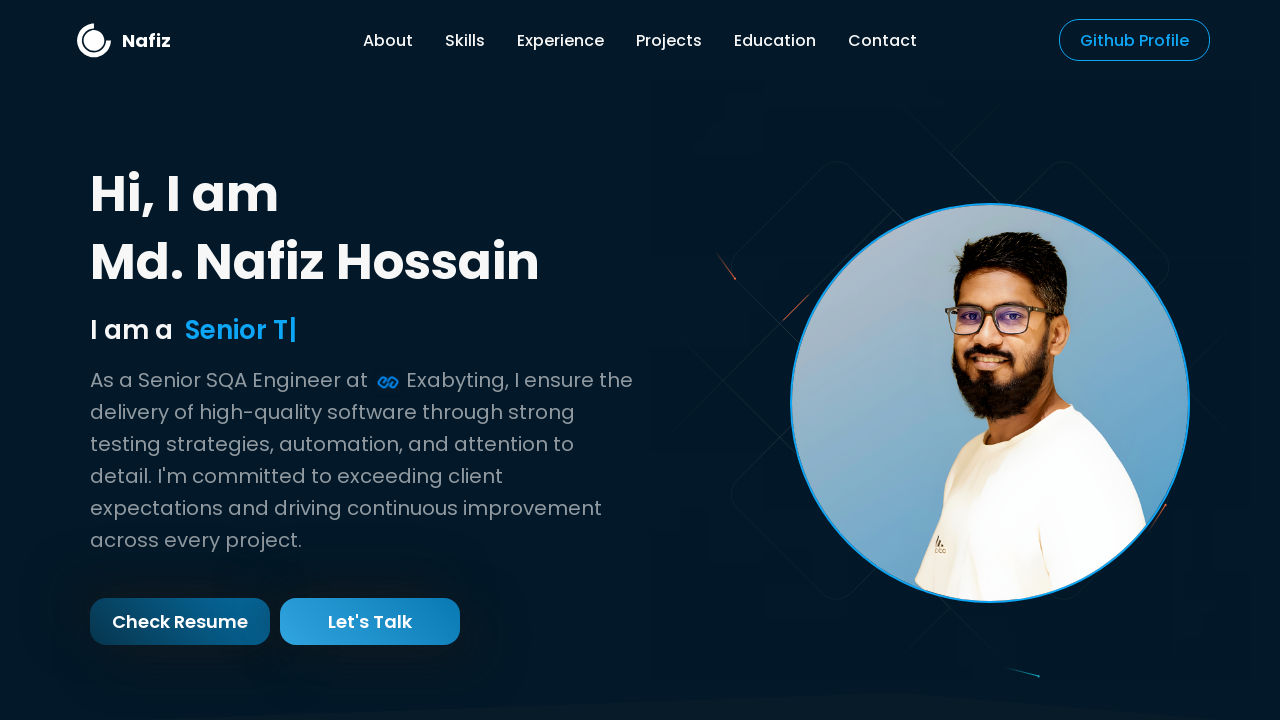

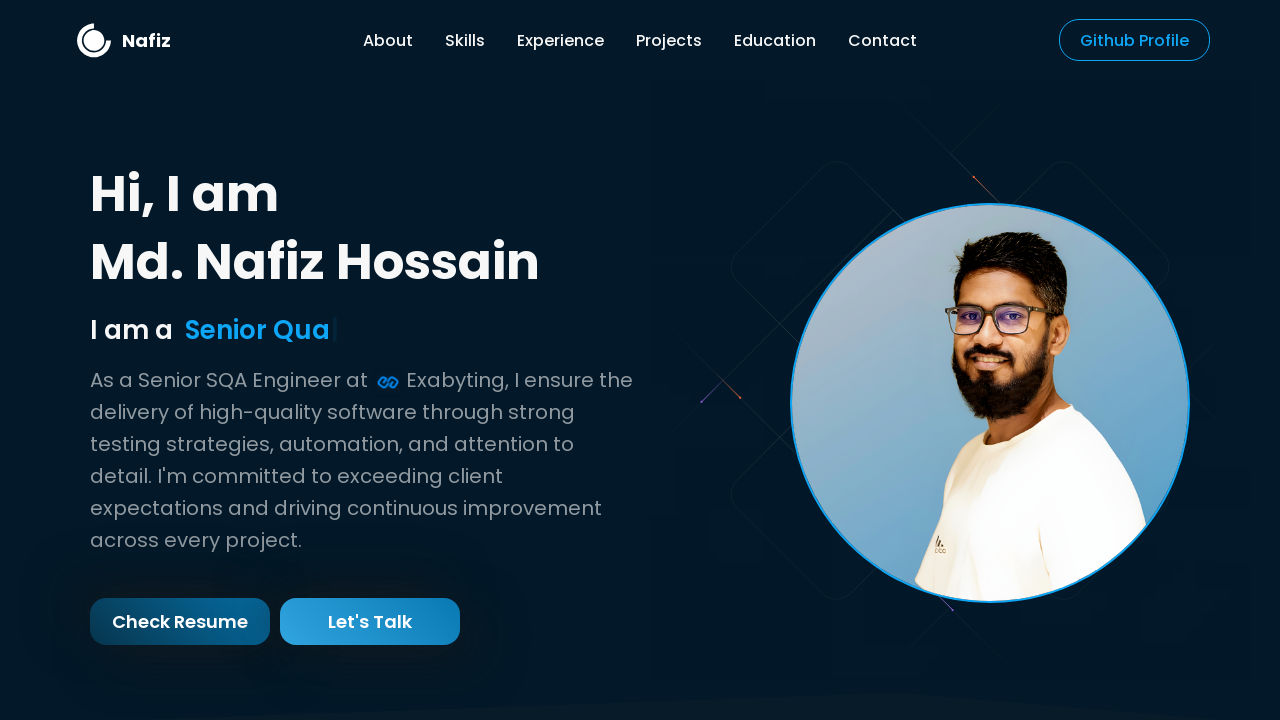